Tests download page functionality by clicking on all available download links

Starting URL: https://the-internet.herokuapp.com/download

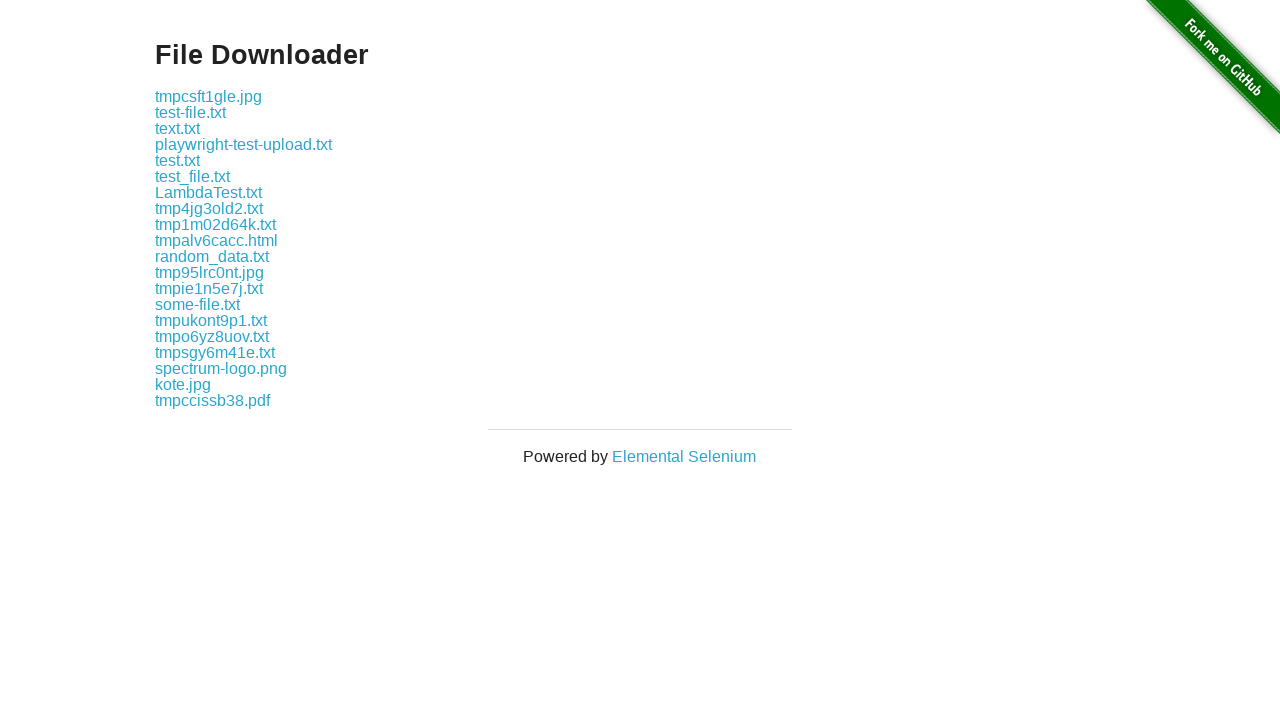

Located all download links on the page
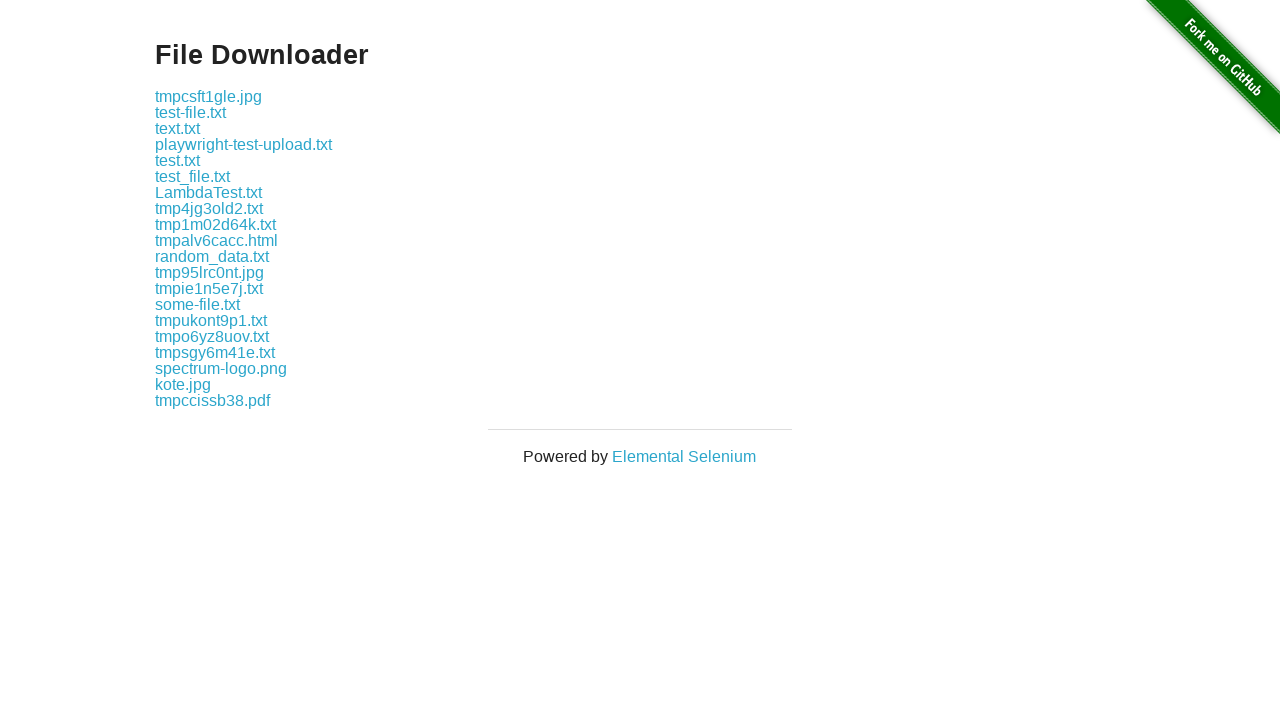

Retrieved download link #1
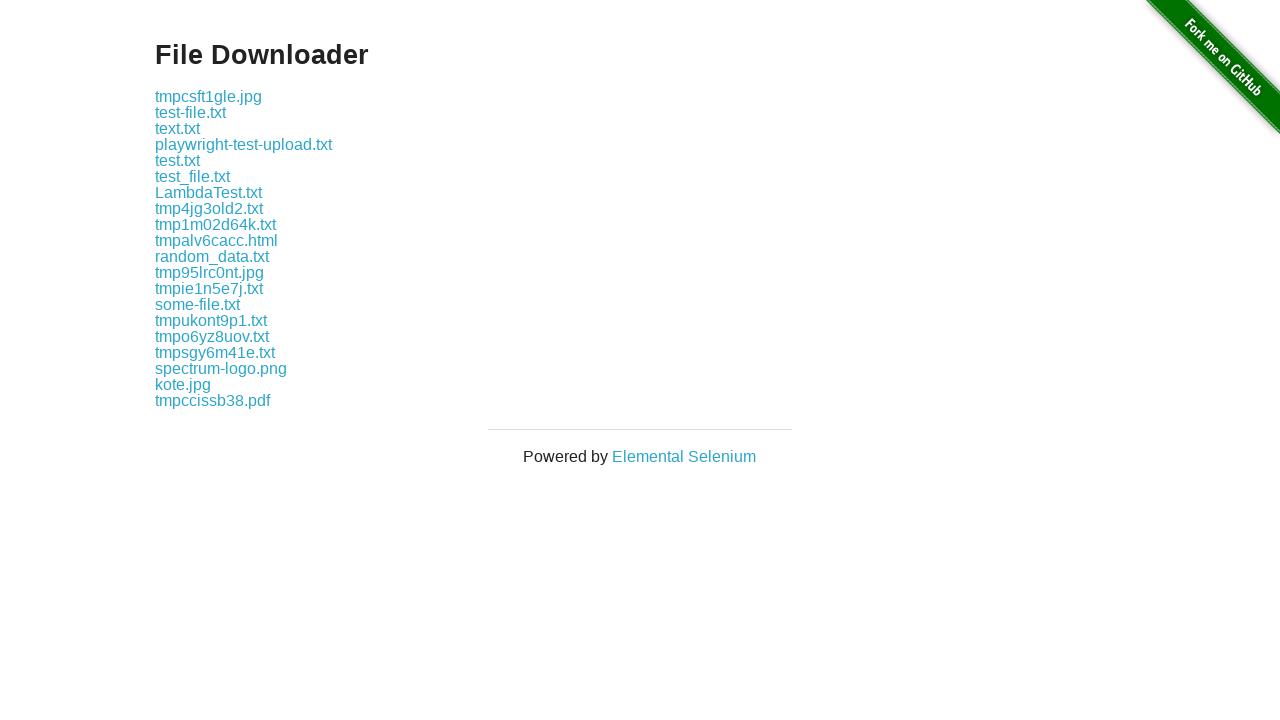

Clicked download link #1 at (208, 96) on div.example a >> nth=0
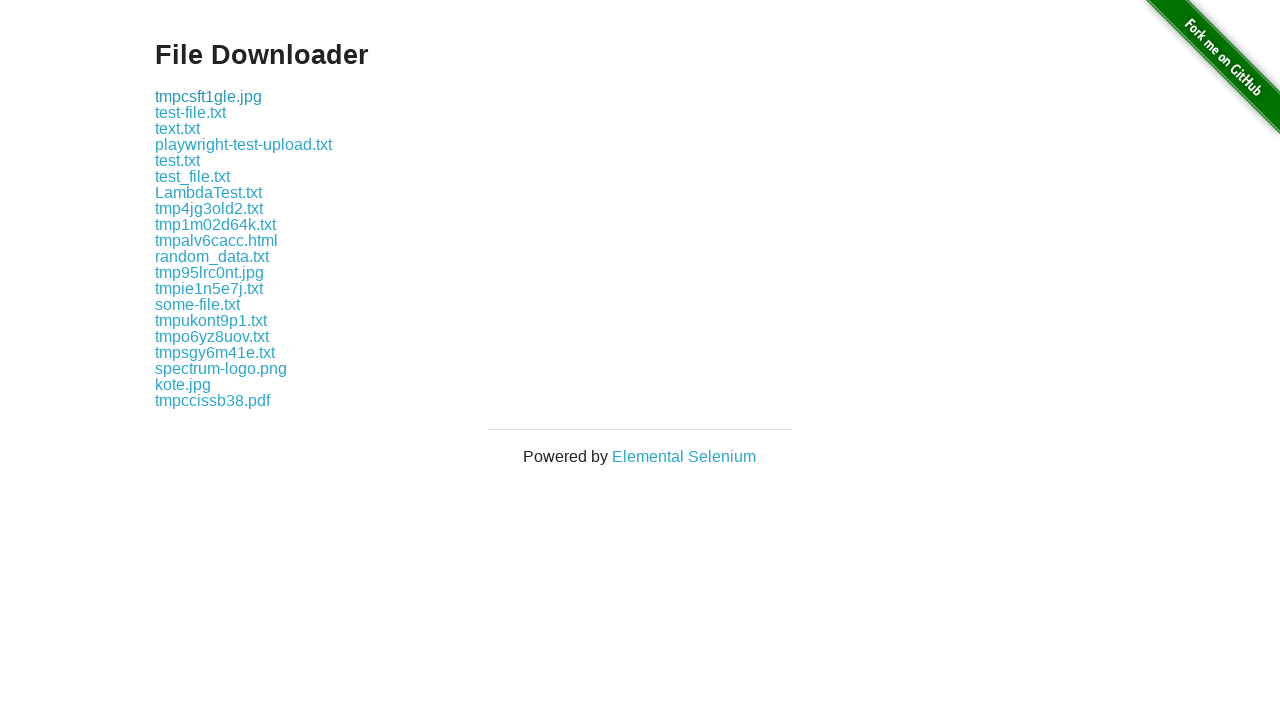

Retrieved download link #2
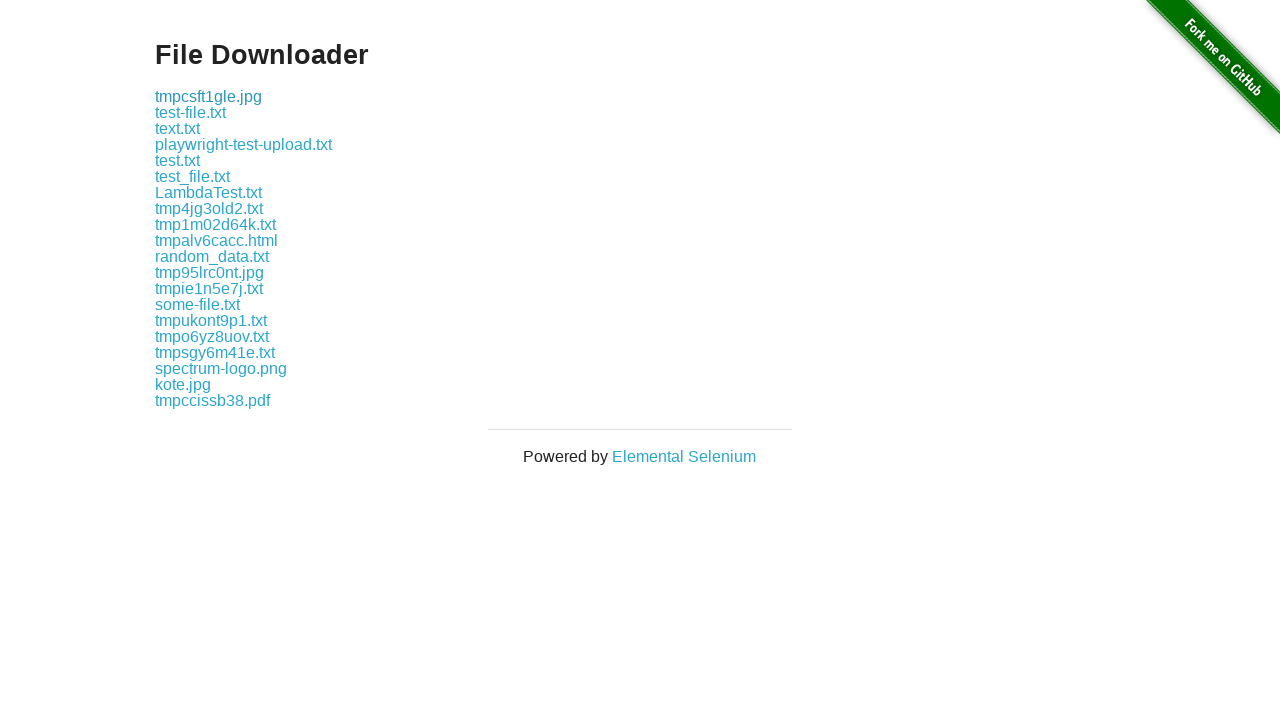

Clicked download link #2 at (190, 112) on div.example a >> nth=1
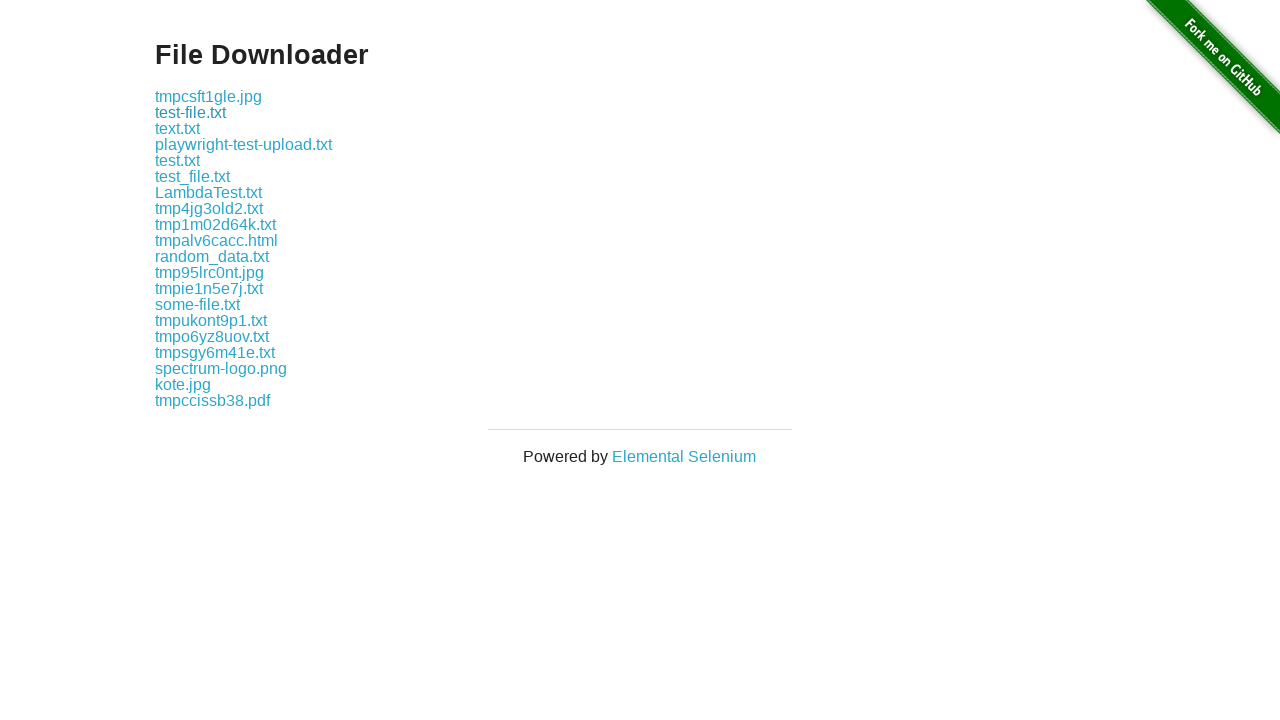

Retrieved download link #3
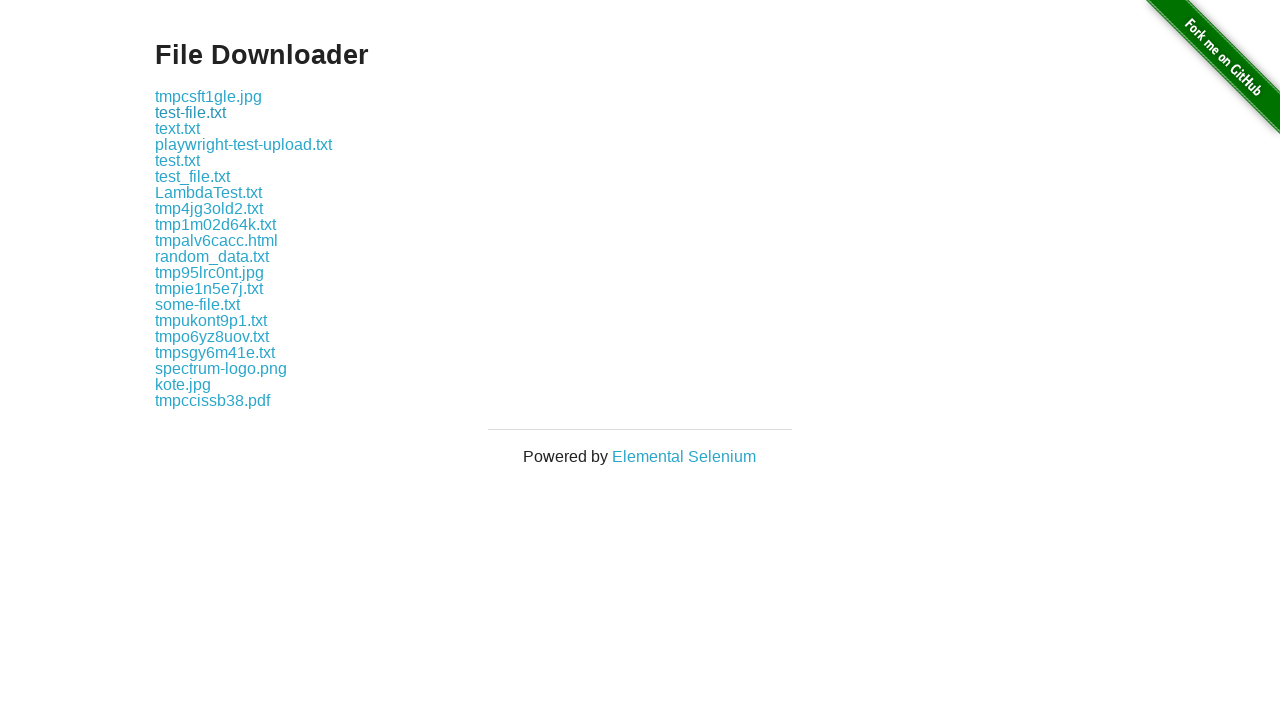

Clicked download link #3 at (178, 128) on div.example a >> nth=2
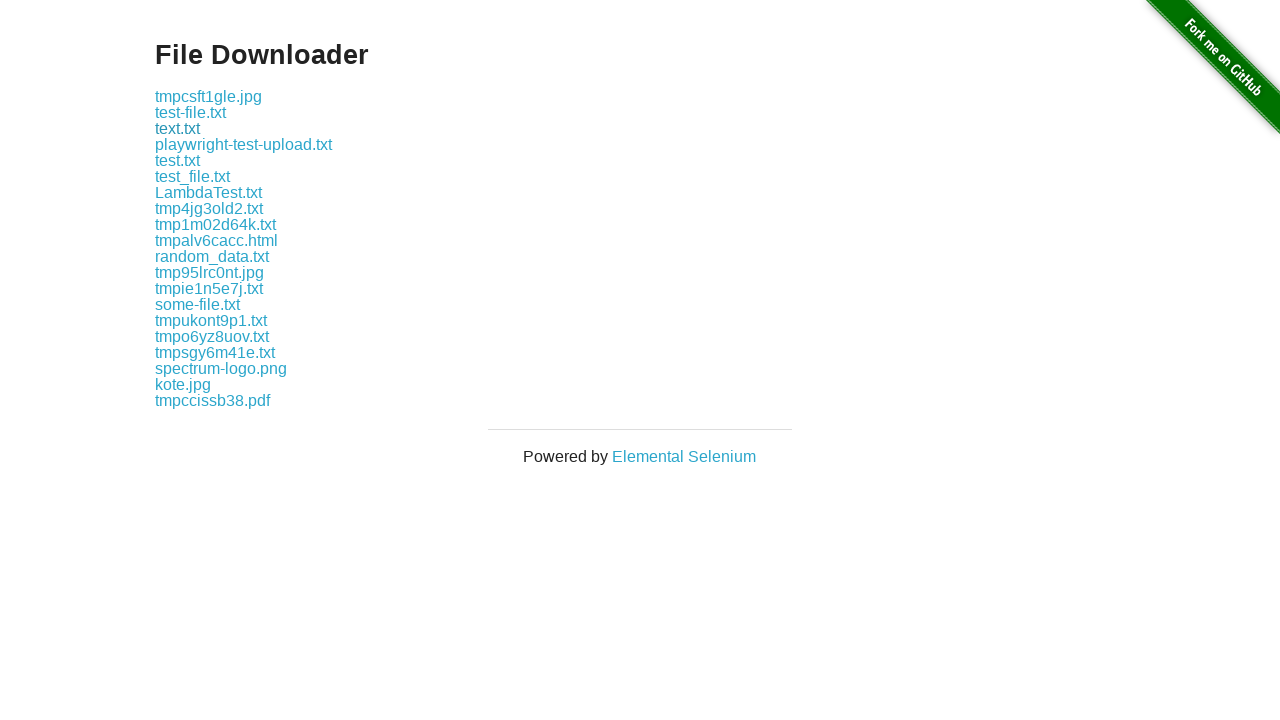

Retrieved download link #4
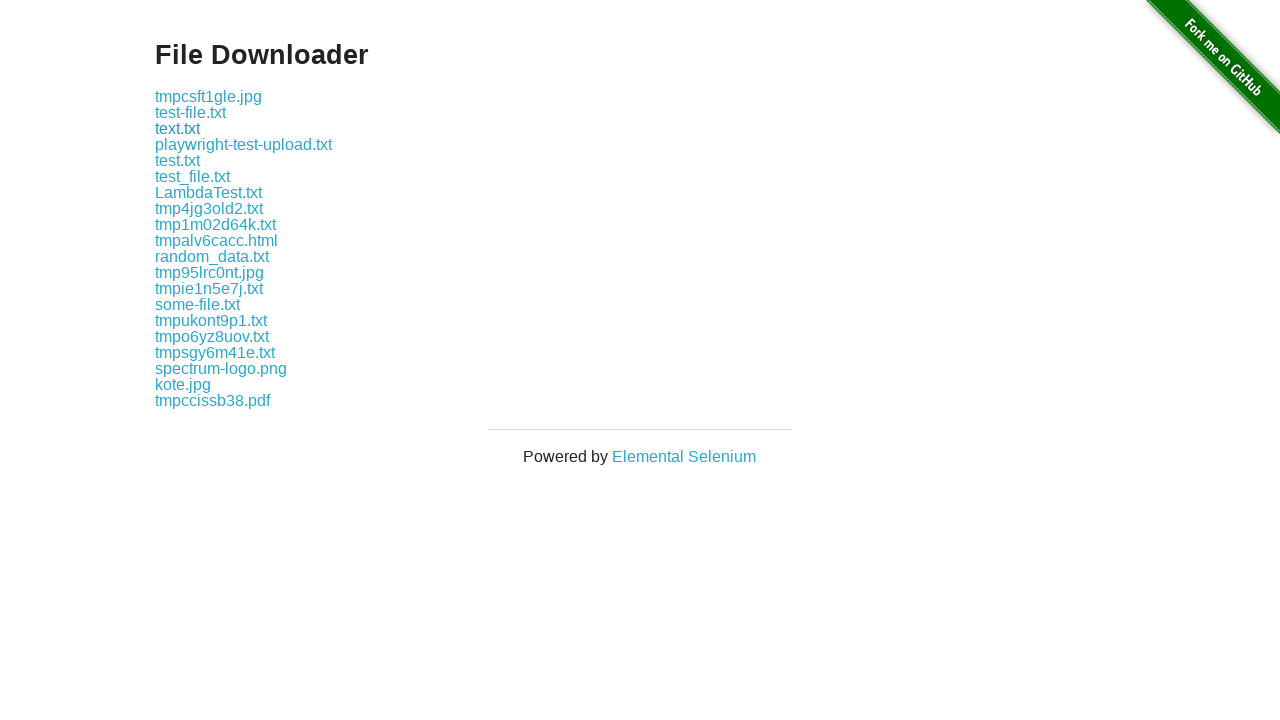

Clicked download link #4 at (244, 144) on div.example a >> nth=3
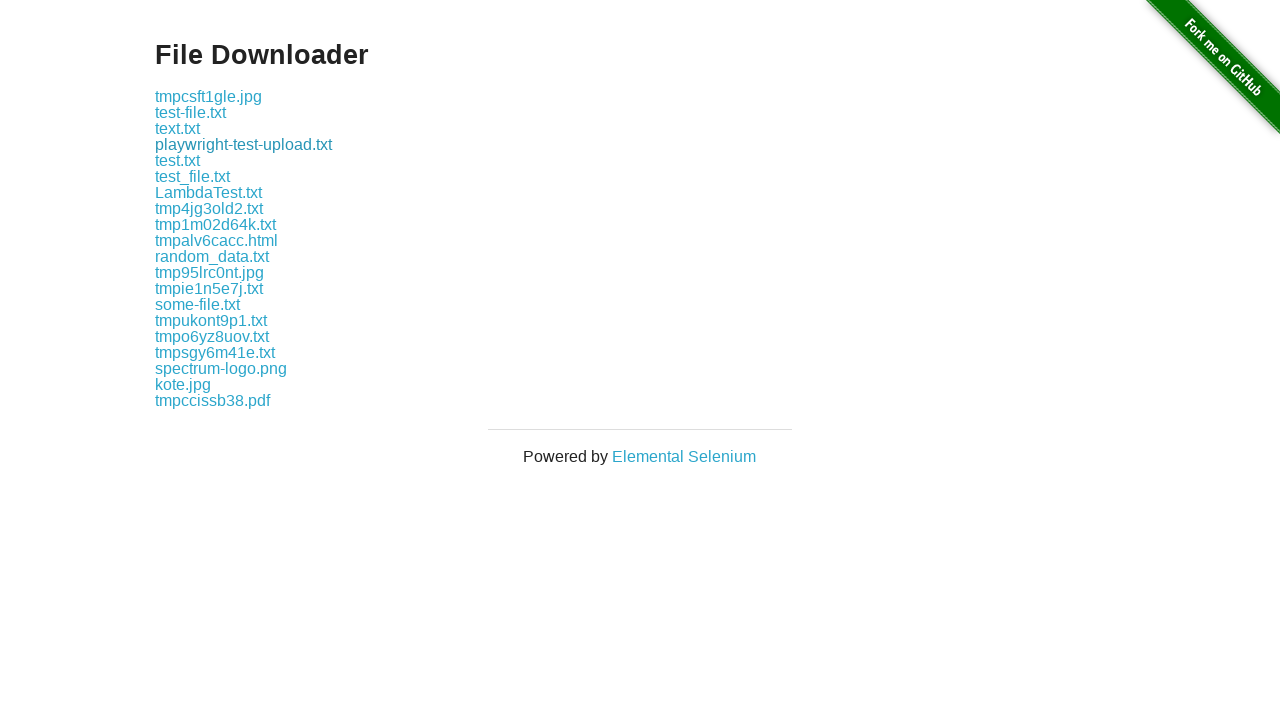

Retrieved download link #5
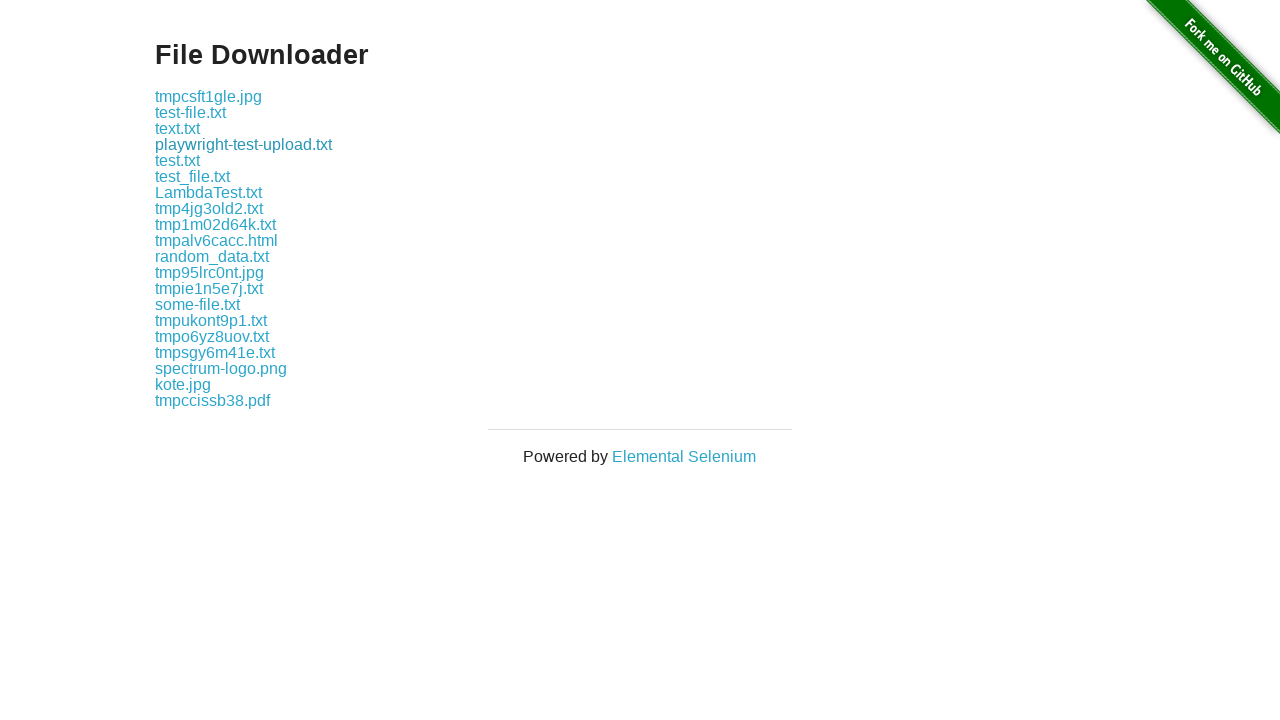

Clicked download link #5 at (178, 160) on div.example a >> nth=4
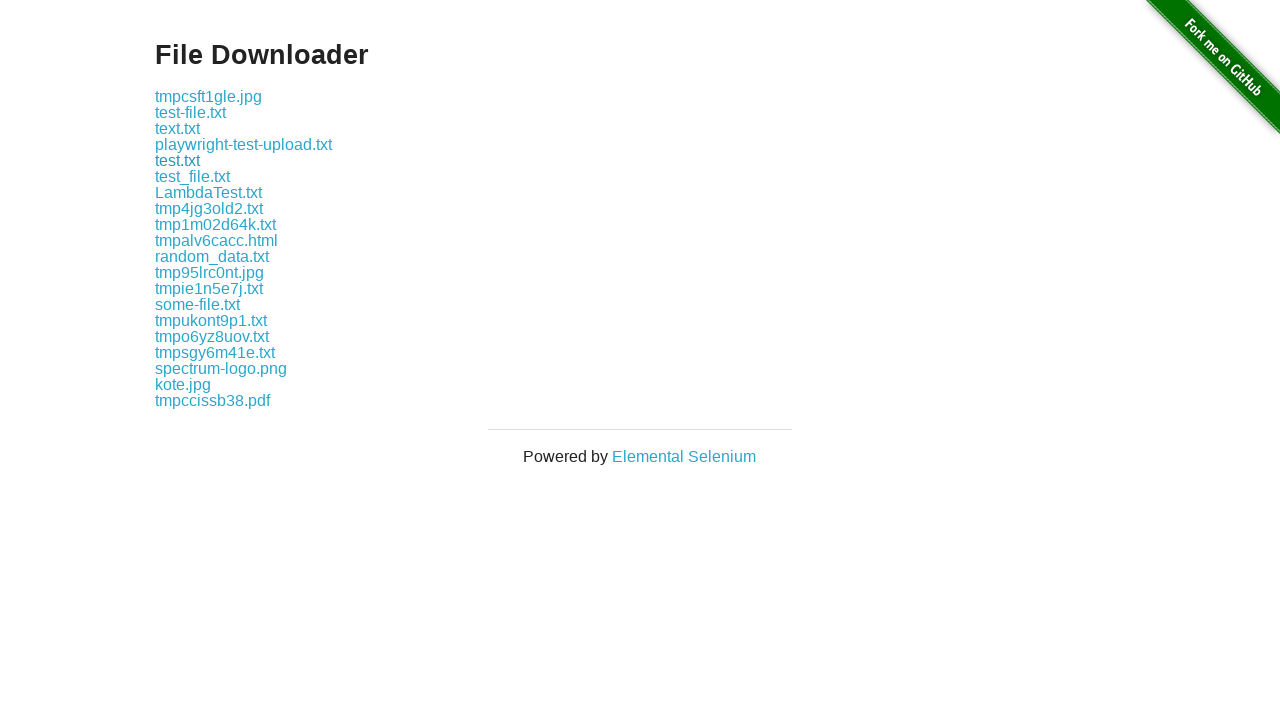

Retrieved download link #6
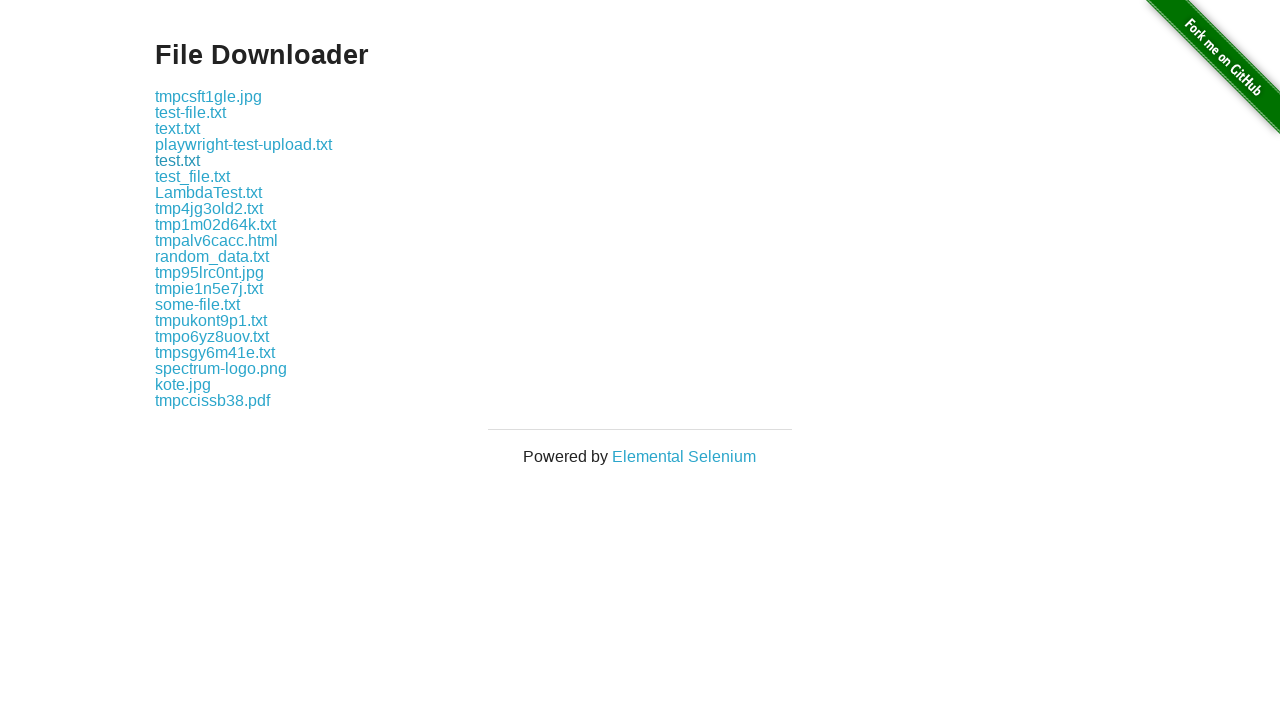

Clicked download link #6 at (192, 176) on div.example a >> nth=5
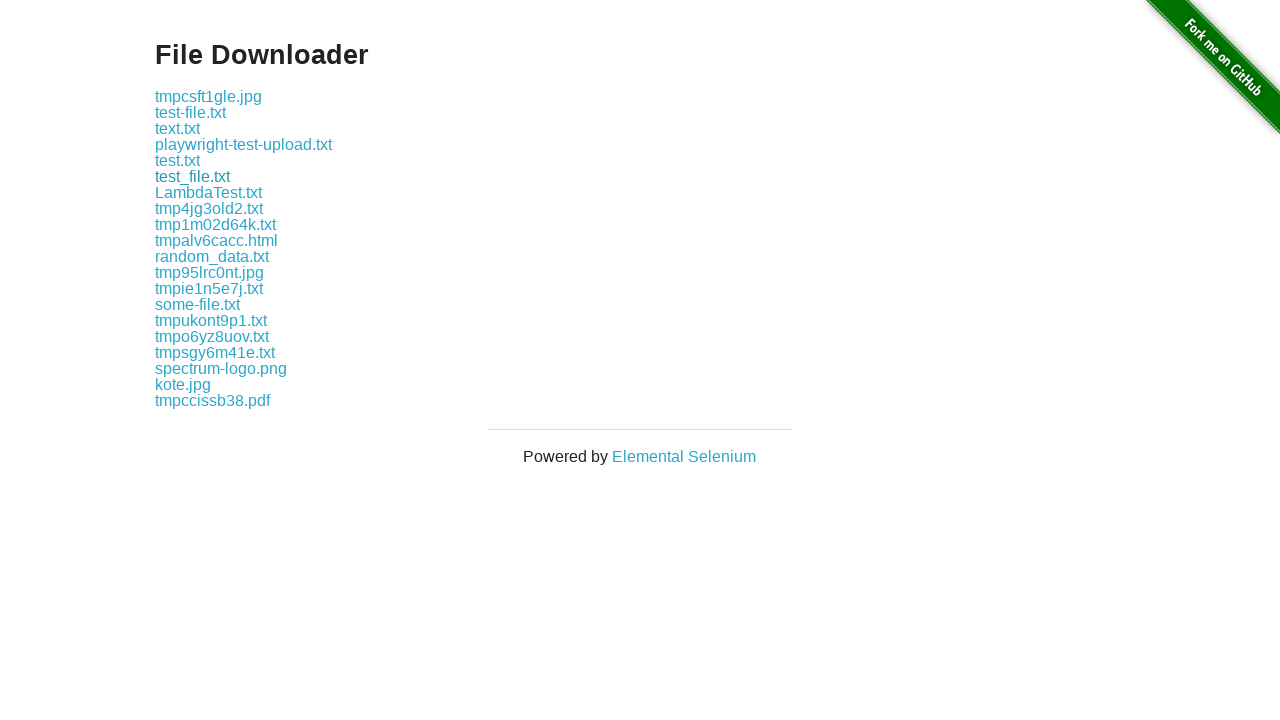

Retrieved download link #7
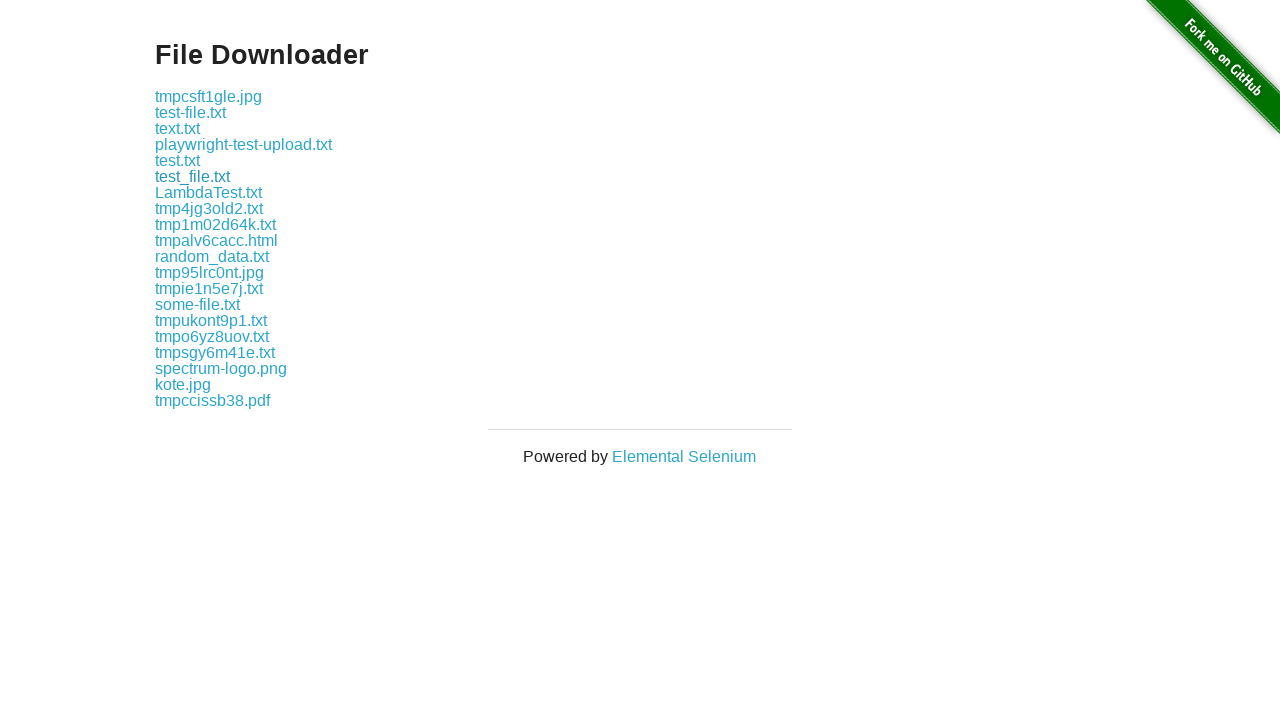

Clicked download link #7 at (208, 192) on div.example a >> nth=6
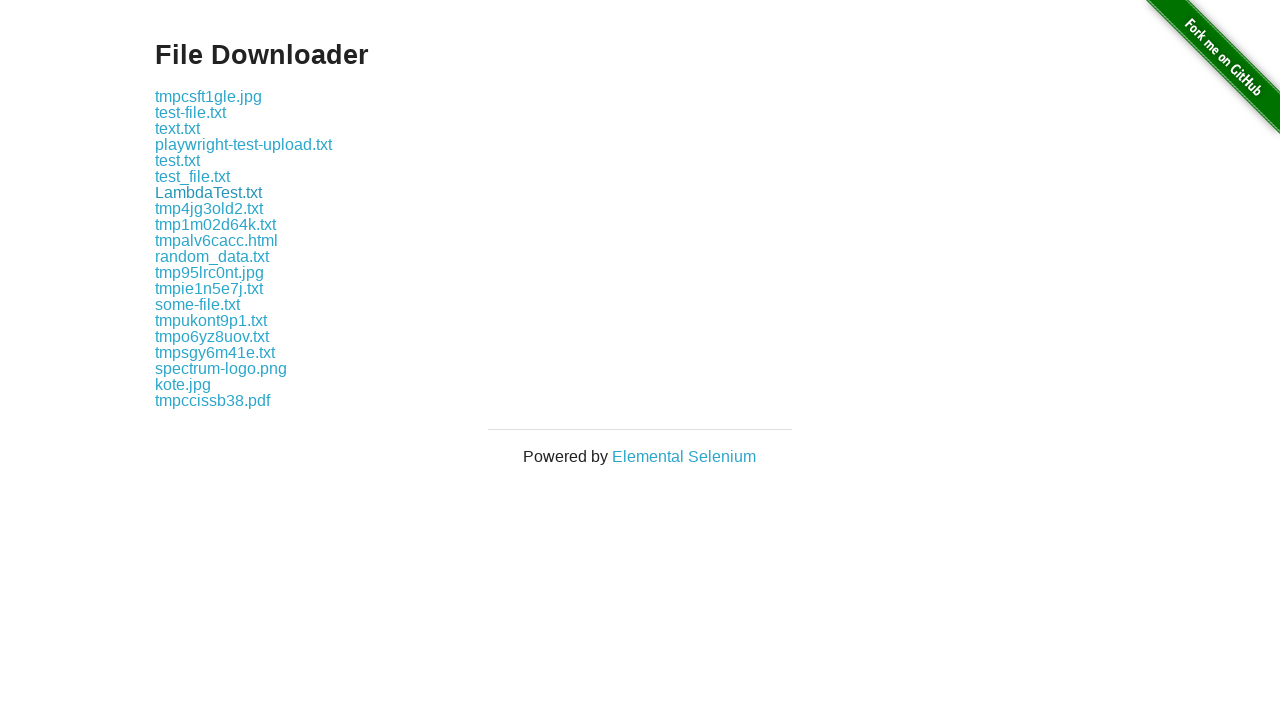

Retrieved download link #8
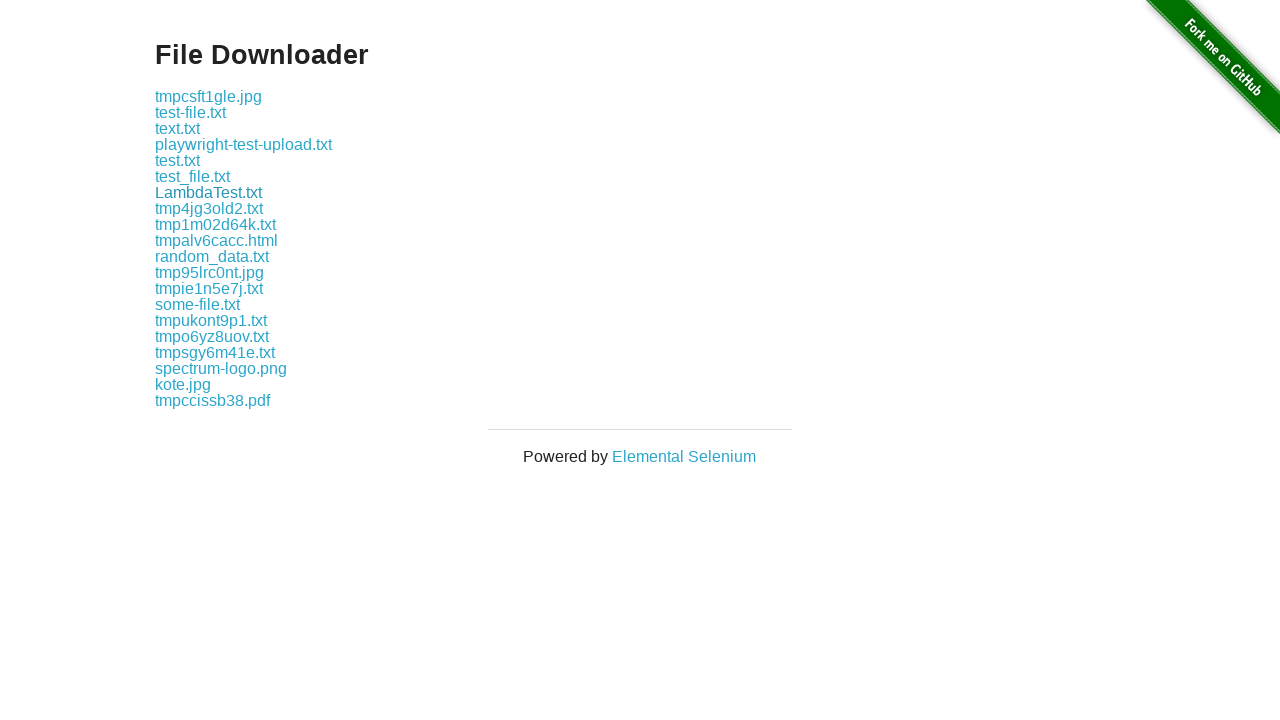

Clicked download link #8 at (209, 208) on div.example a >> nth=7
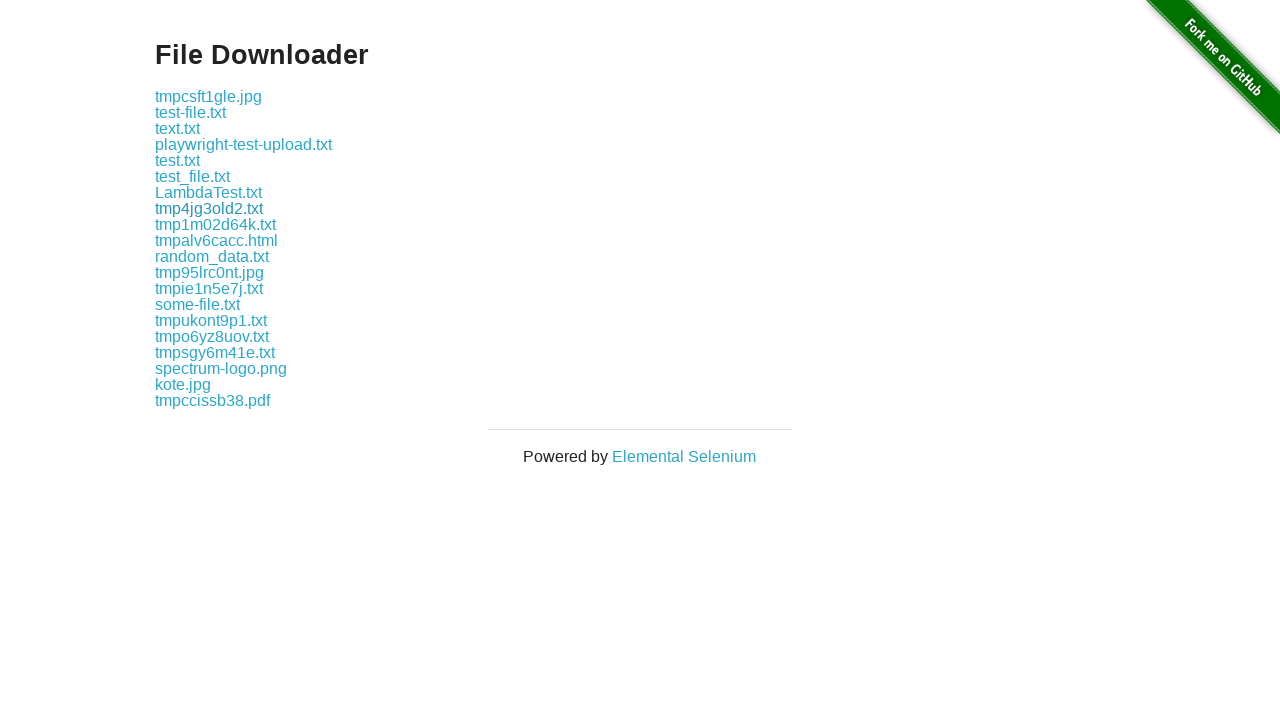

Retrieved download link #9
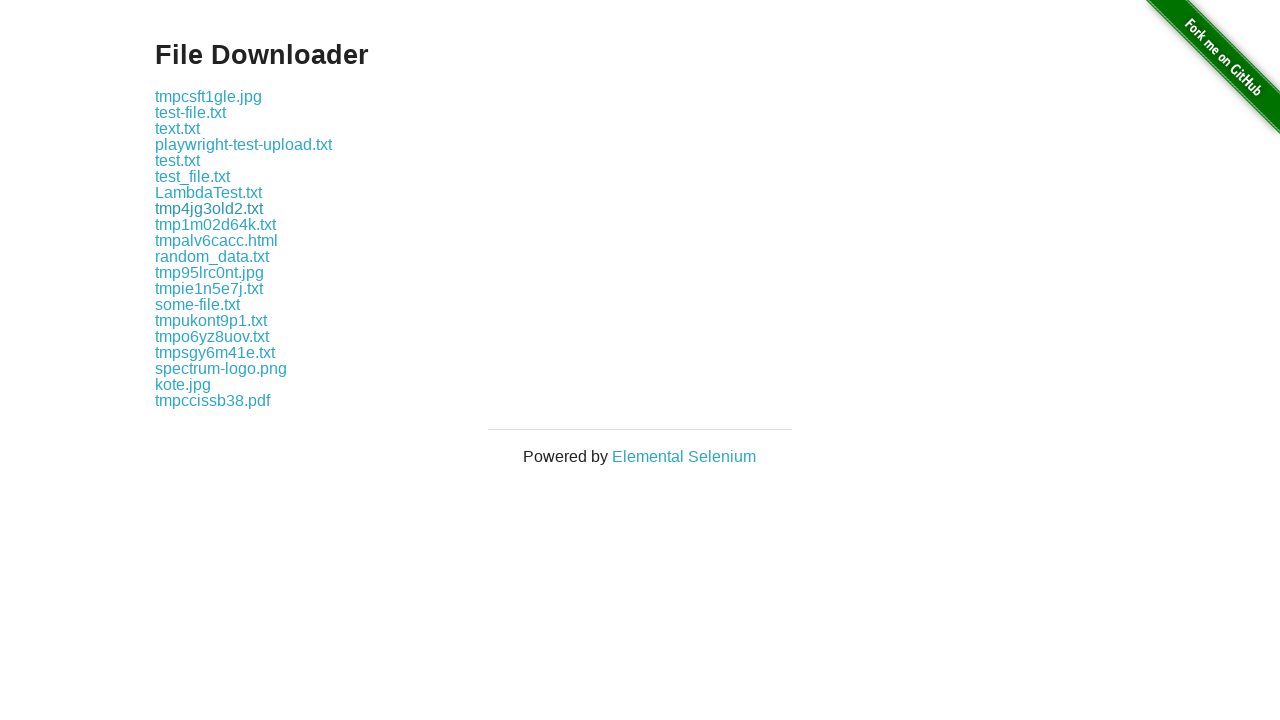

Clicked download link #9 at (216, 224) on div.example a >> nth=8
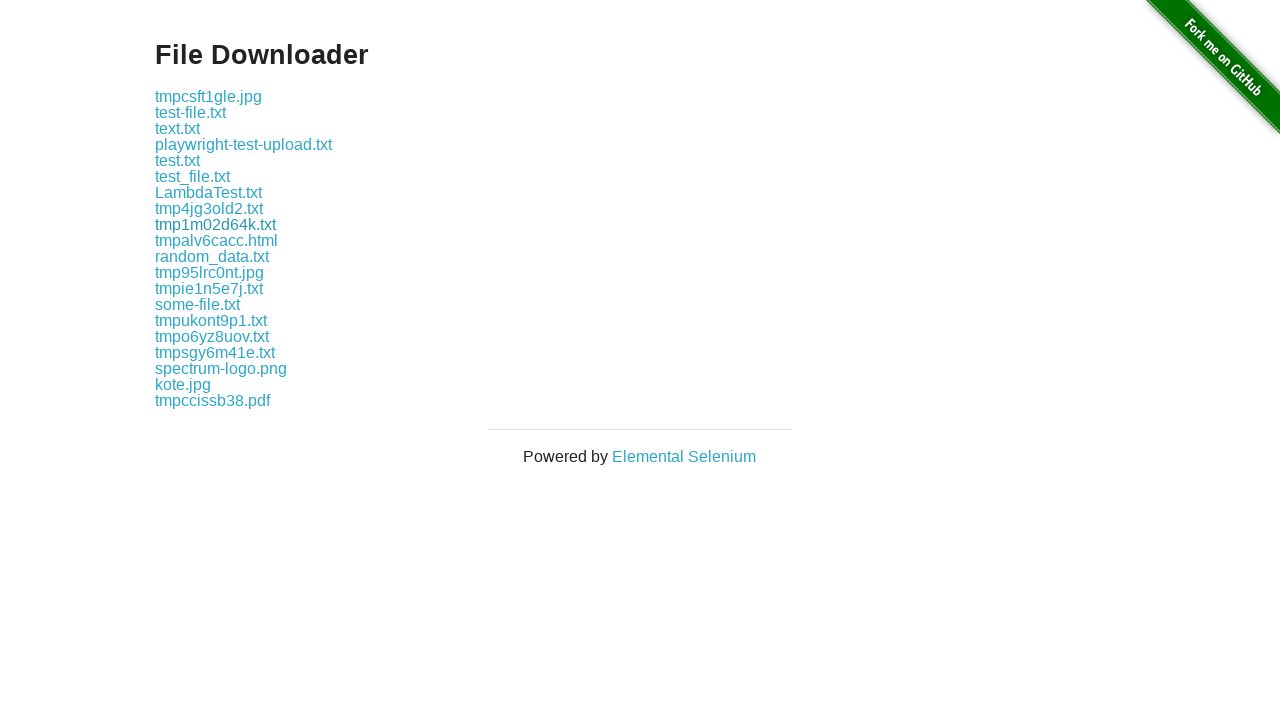

Retrieved download link #10
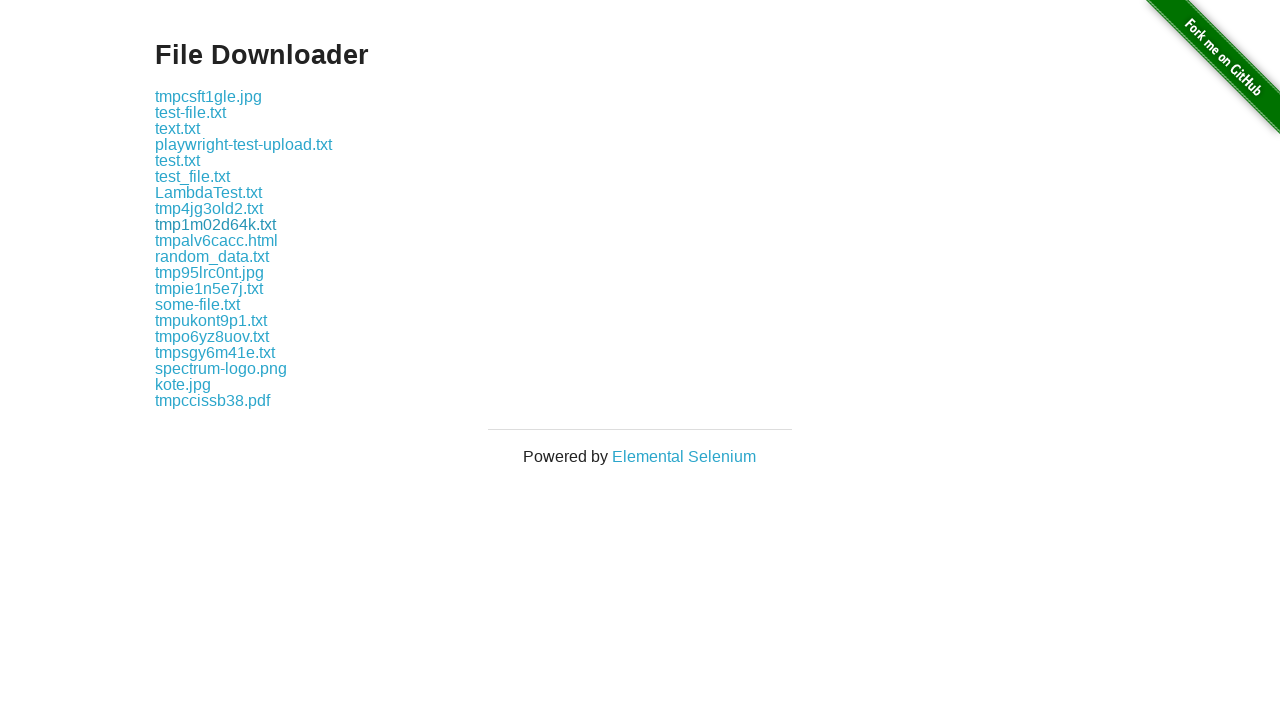

Clicked download link #10 at (216, 240) on div.example a >> nth=9
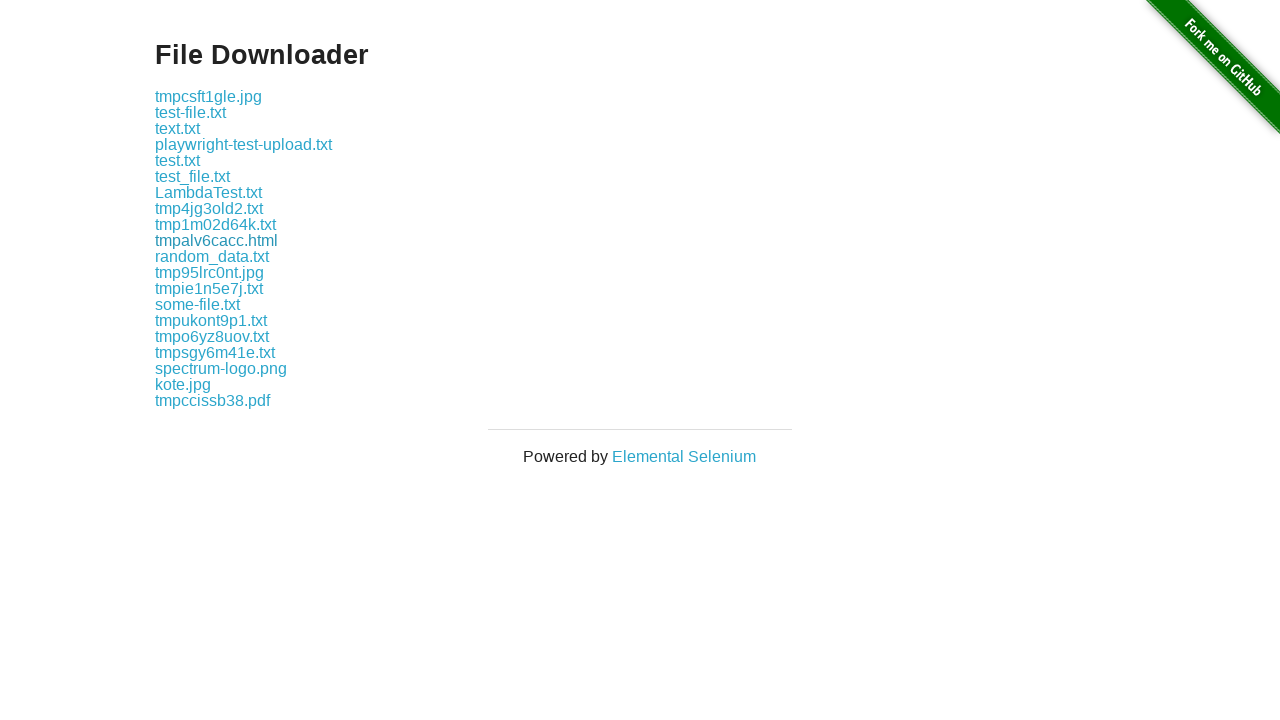

Retrieved download link #11
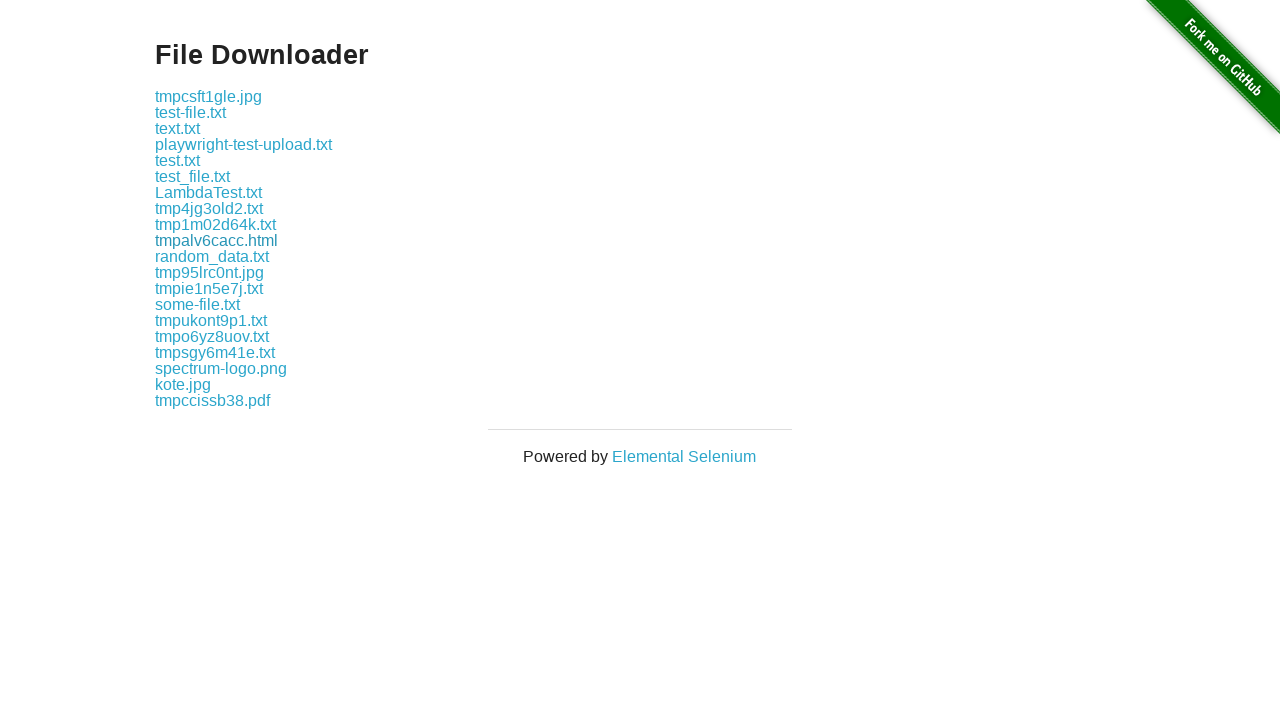

Clicked download link #11 at (212, 256) on div.example a >> nth=10
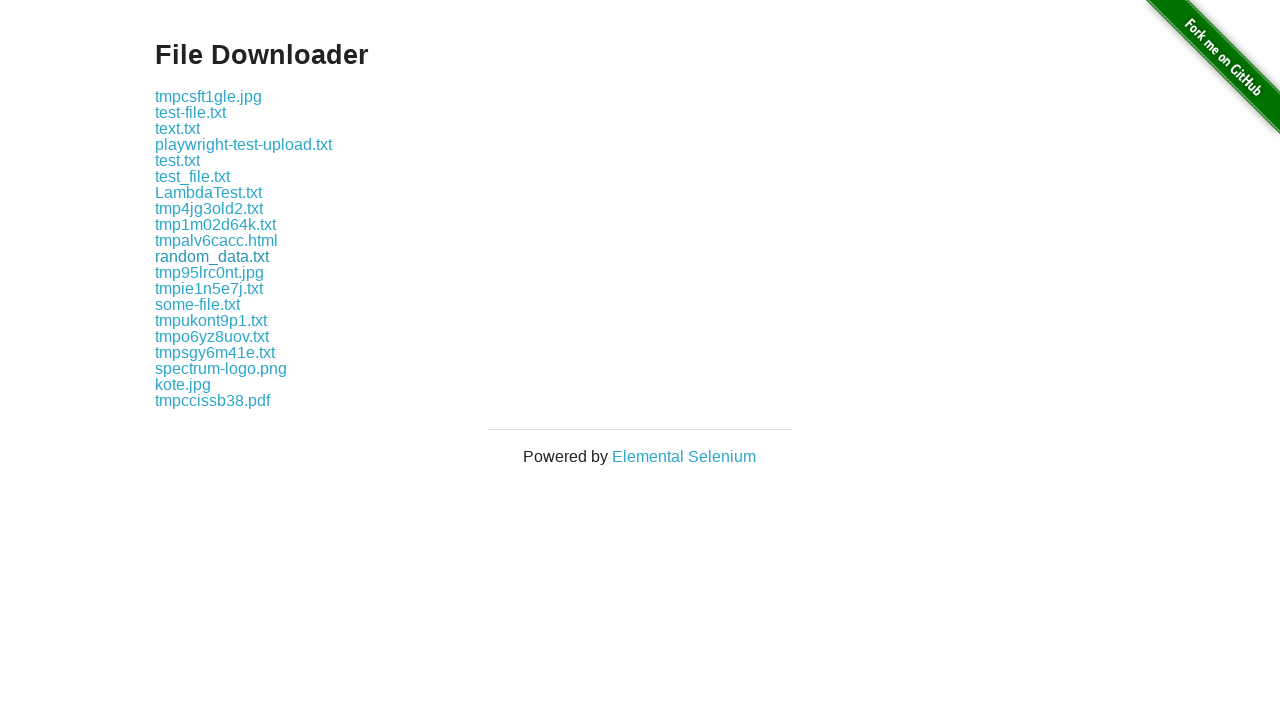

Retrieved download link #12
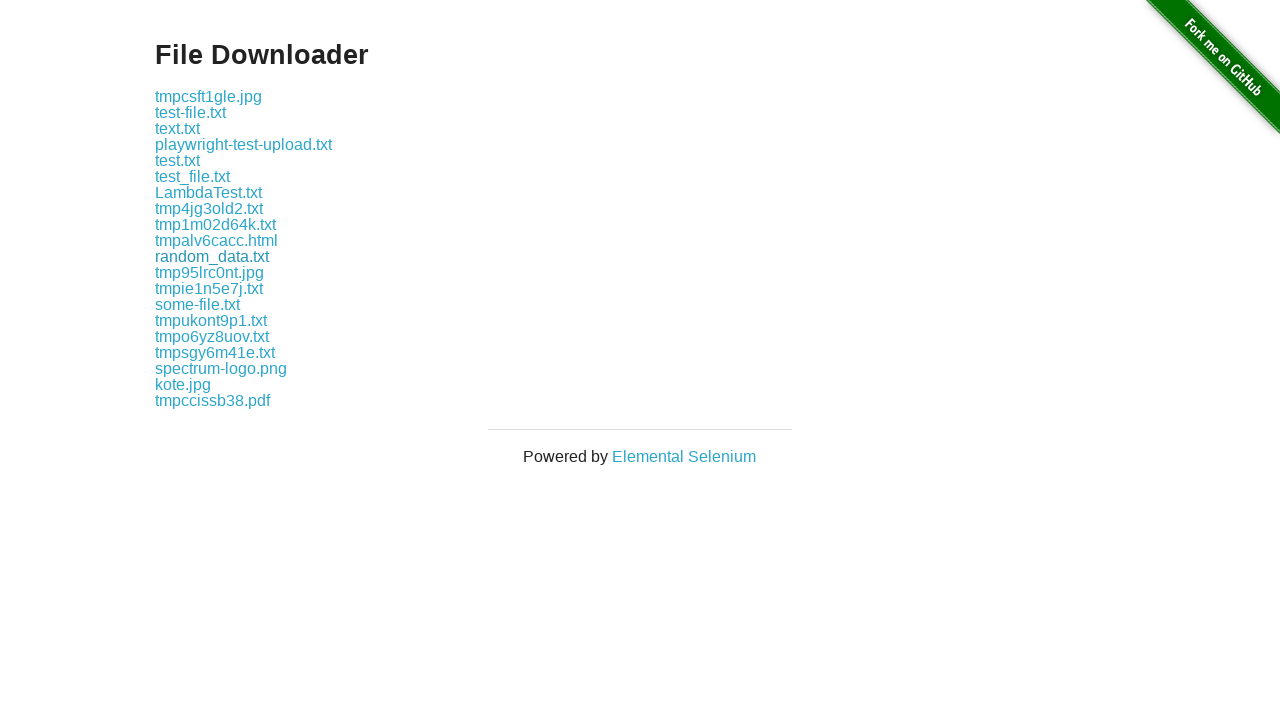

Clicked download link #12 at (210, 272) on div.example a >> nth=11
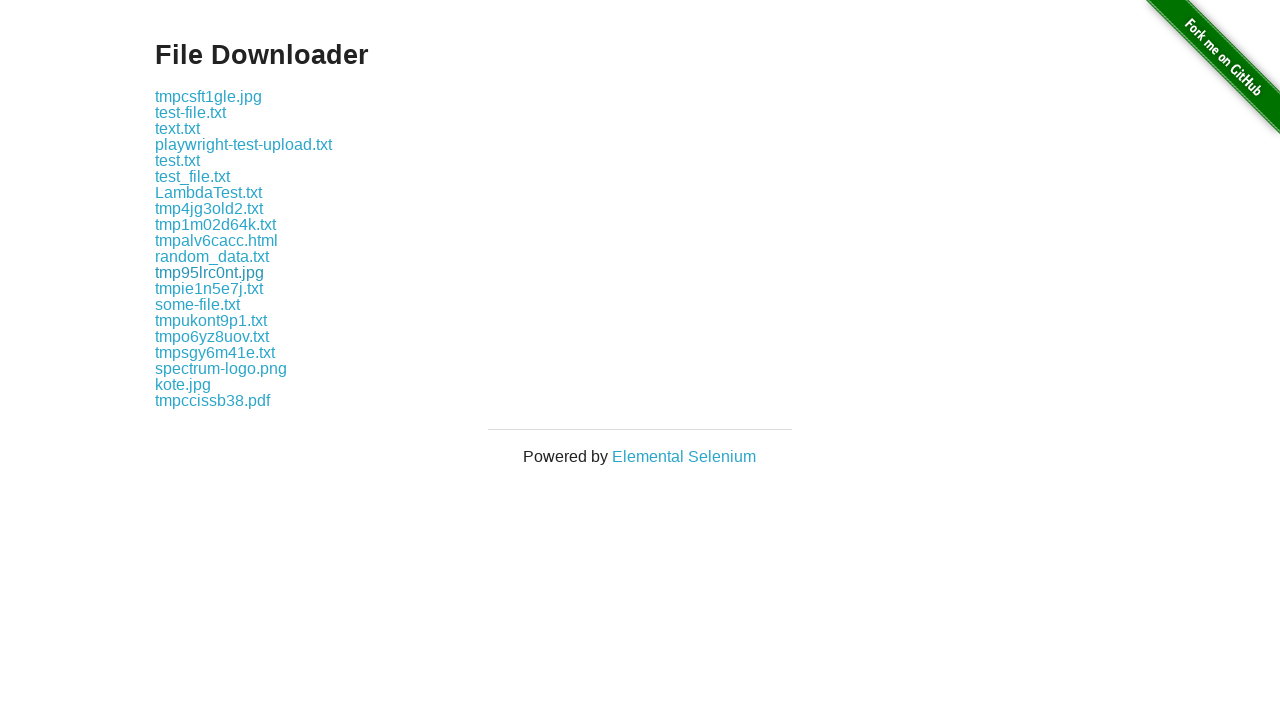

Retrieved download link #13
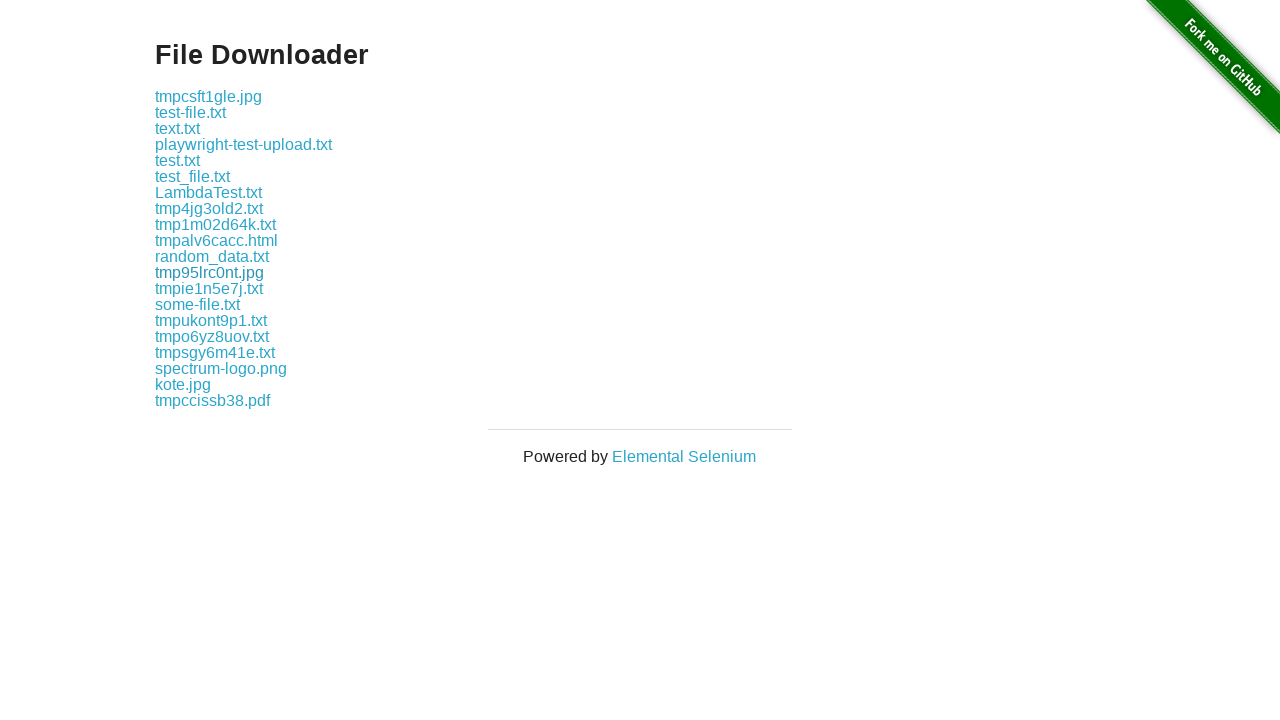

Clicked download link #13 at (209, 288) on div.example a >> nth=12
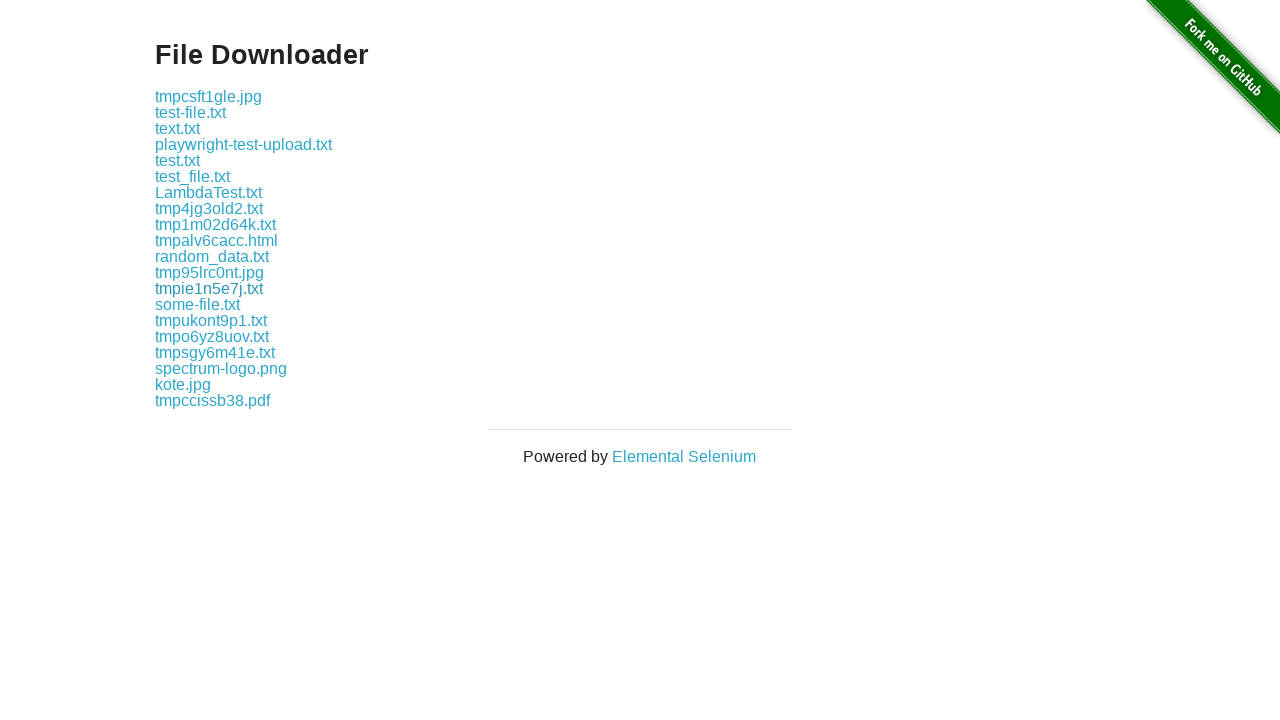

Retrieved download link #14
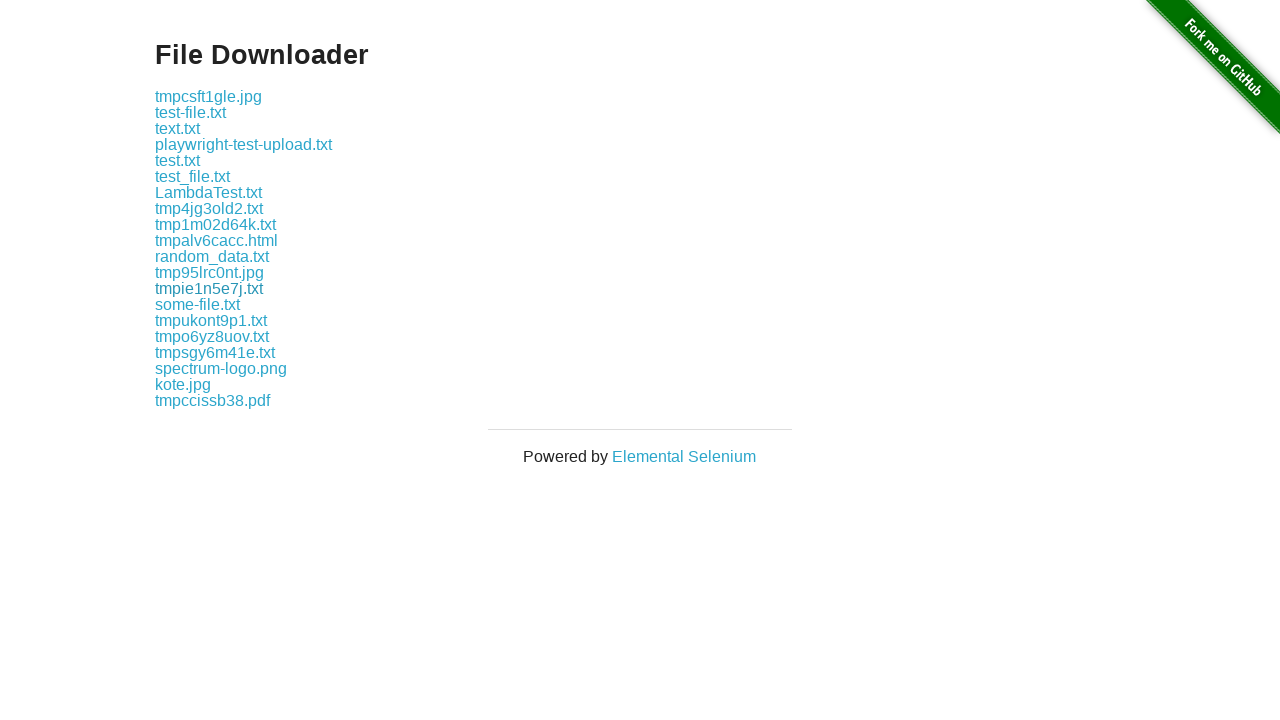

Clicked download link #14 at (198, 304) on div.example a >> nth=13
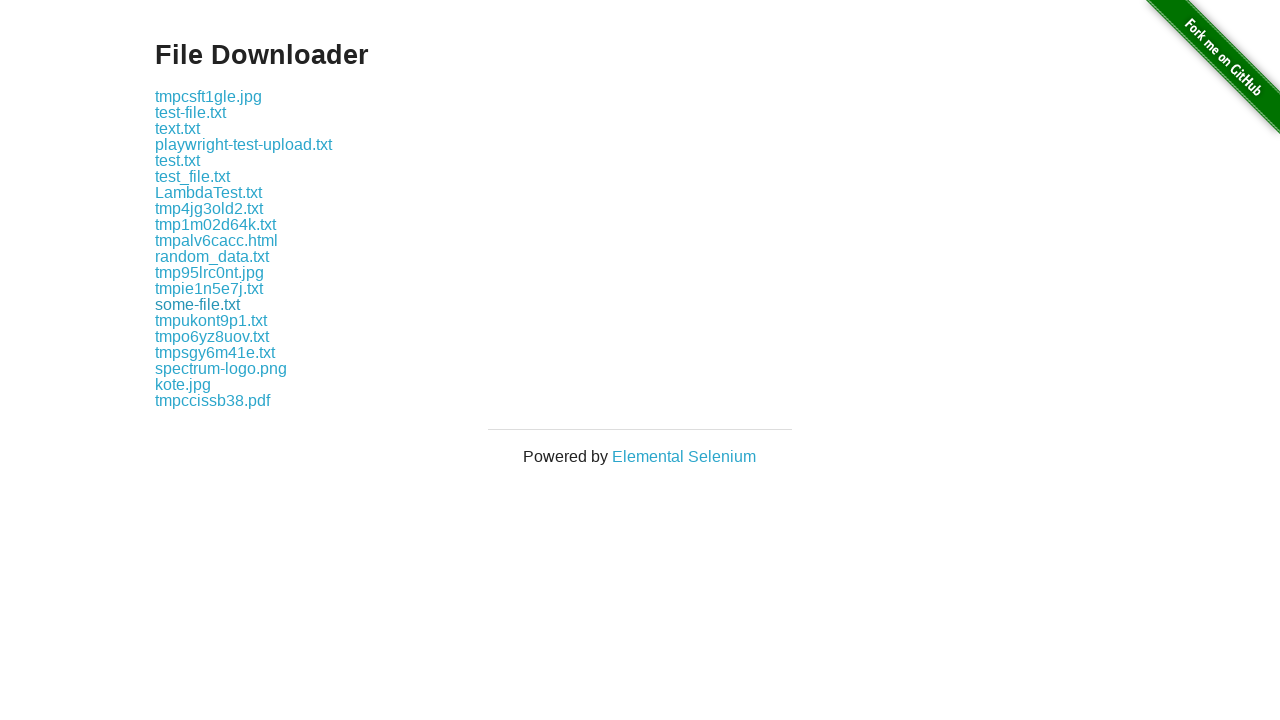

Retrieved download link #15
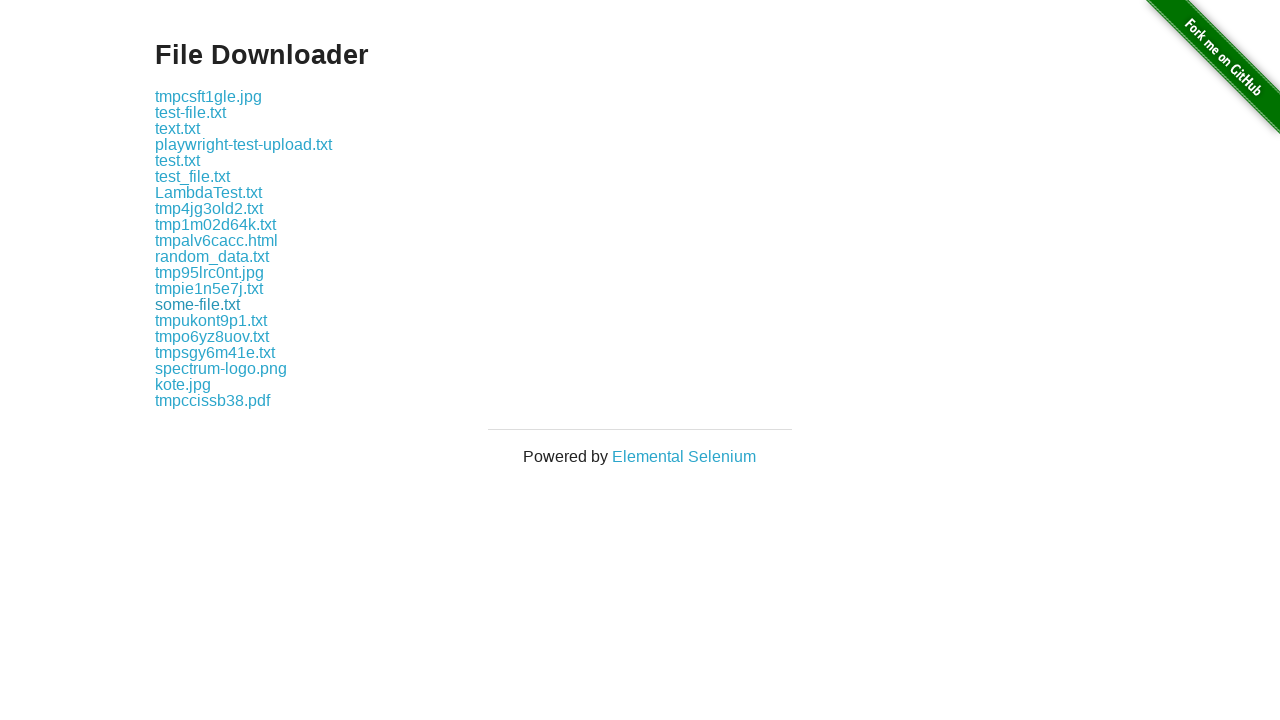

Clicked download link #15 at (211, 320) on div.example a >> nth=14
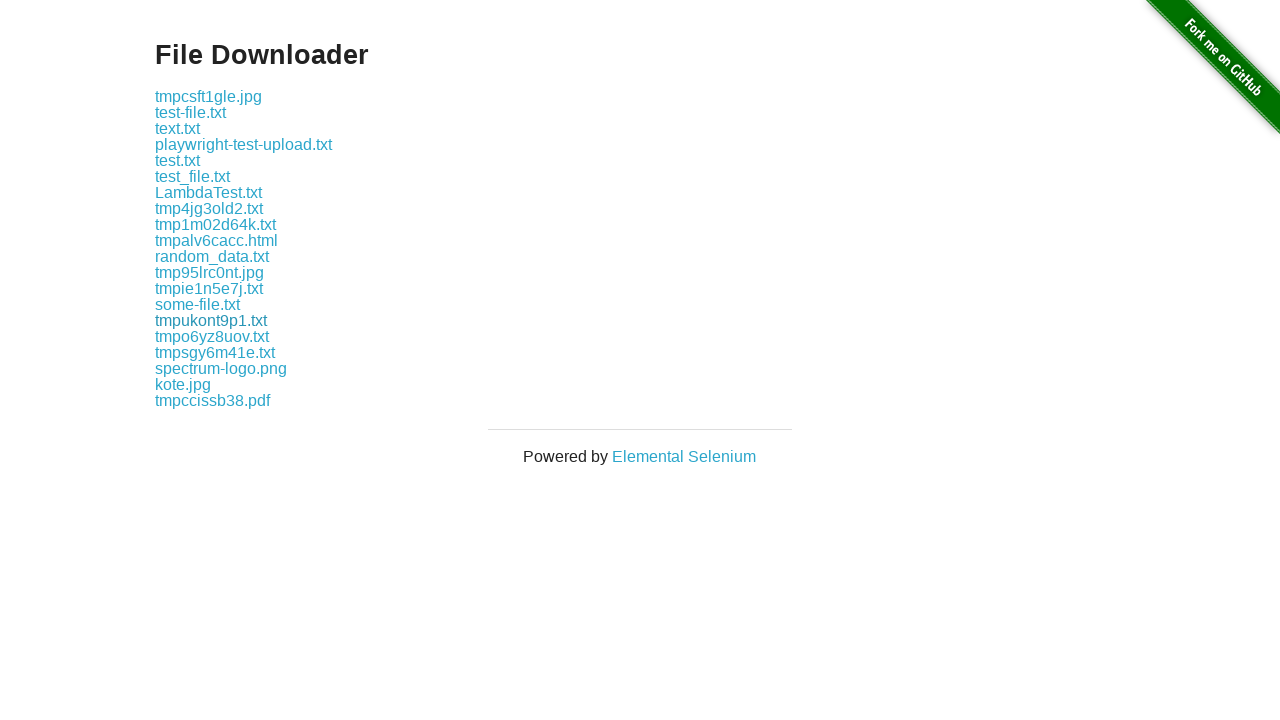

Retrieved download link #16
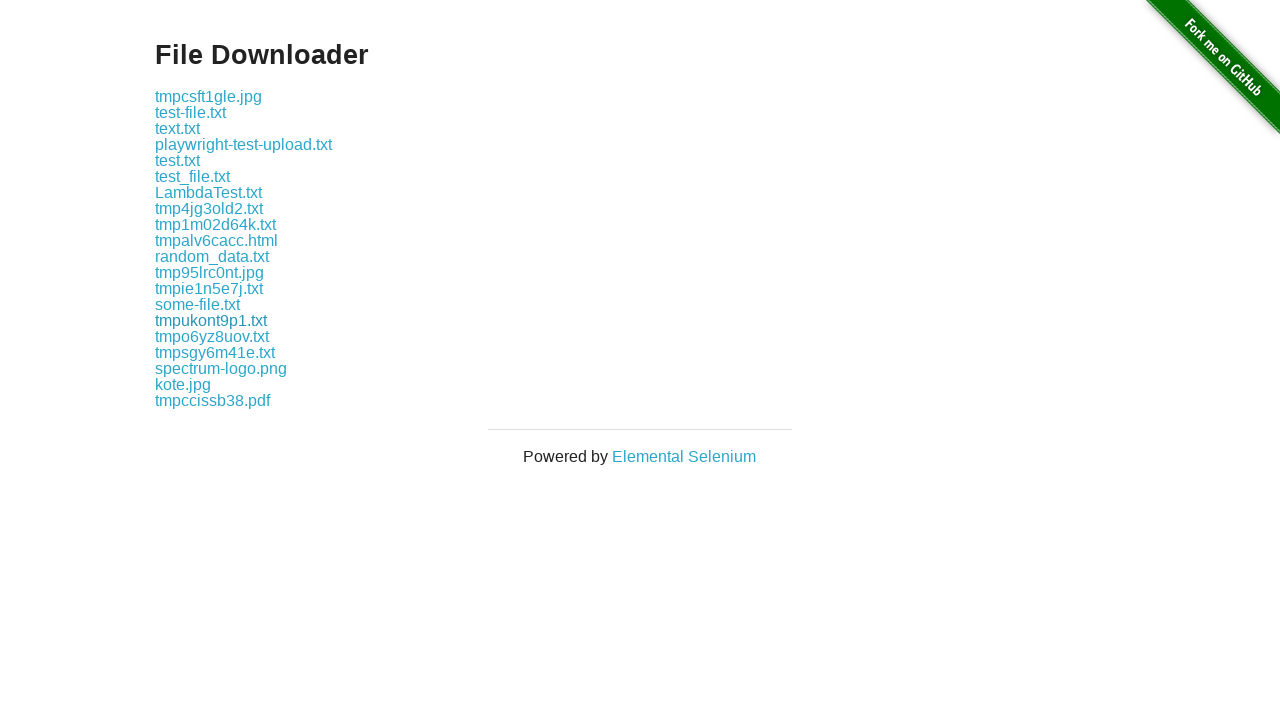

Clicked download link #16 at (212, 336) on div.example a >> nth=15
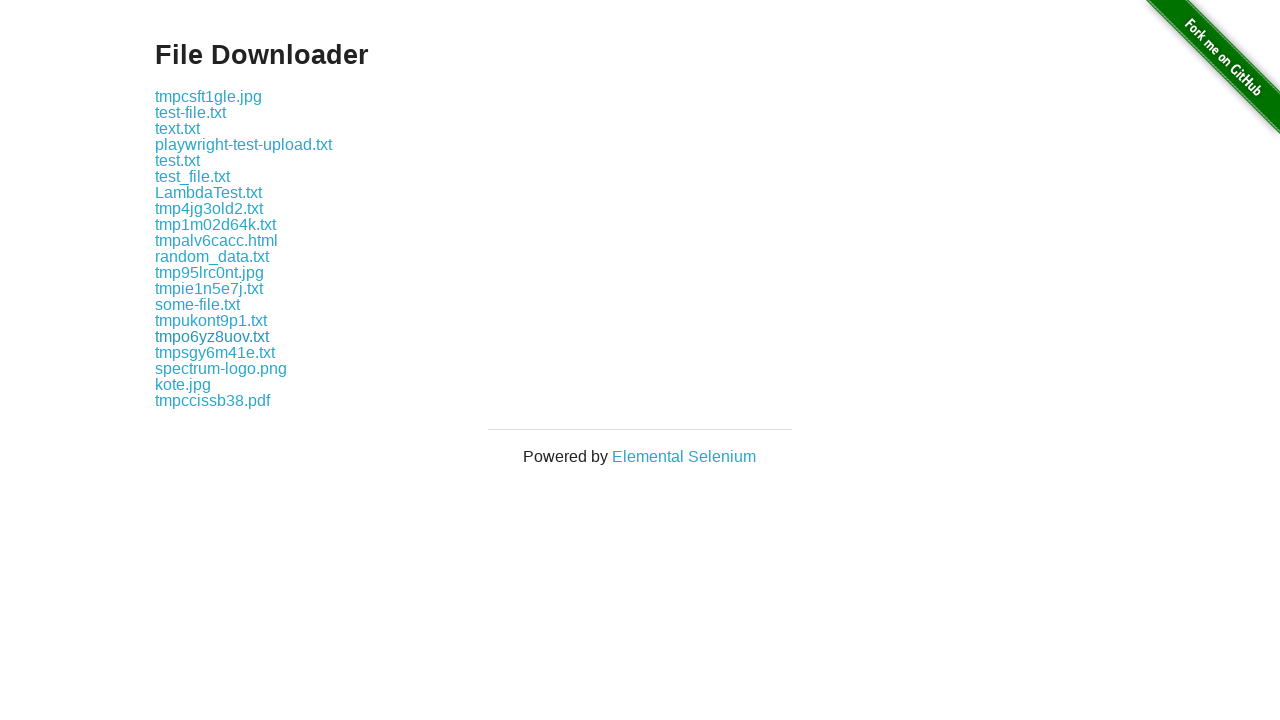

Retrieved download link #17
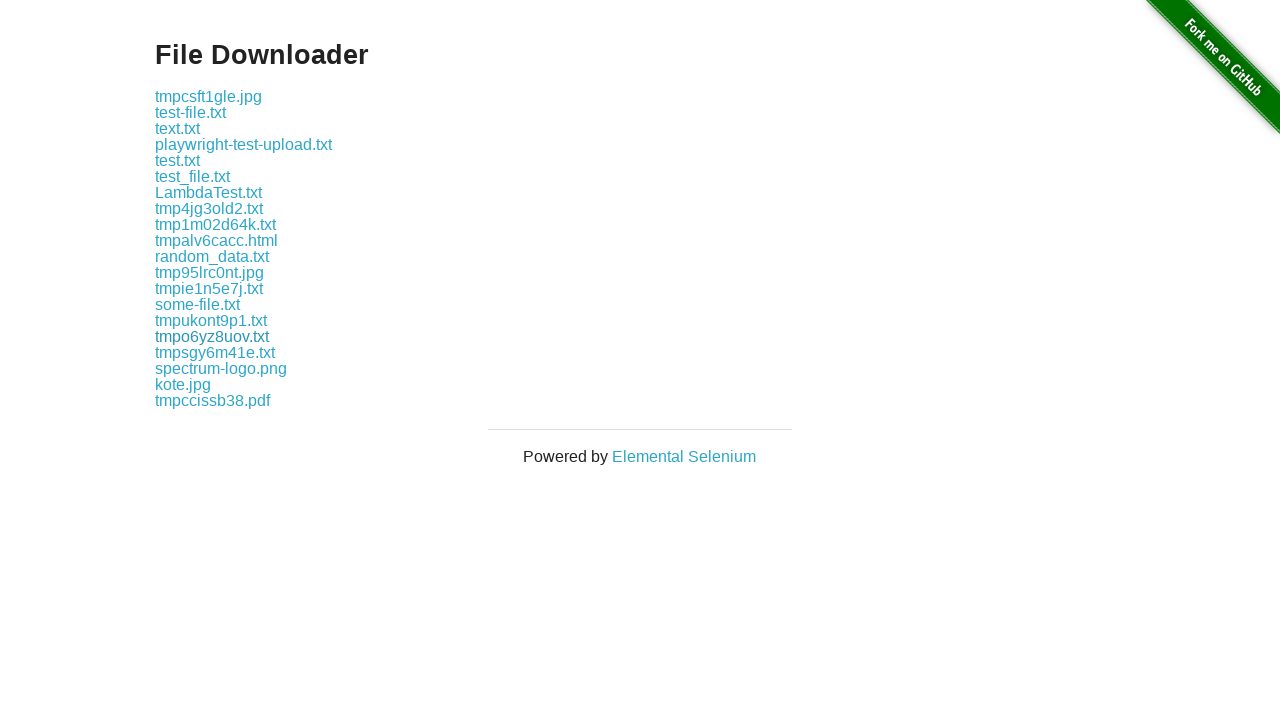

Clicked download link #17 at (215, 352) on div.example a >> nth=16
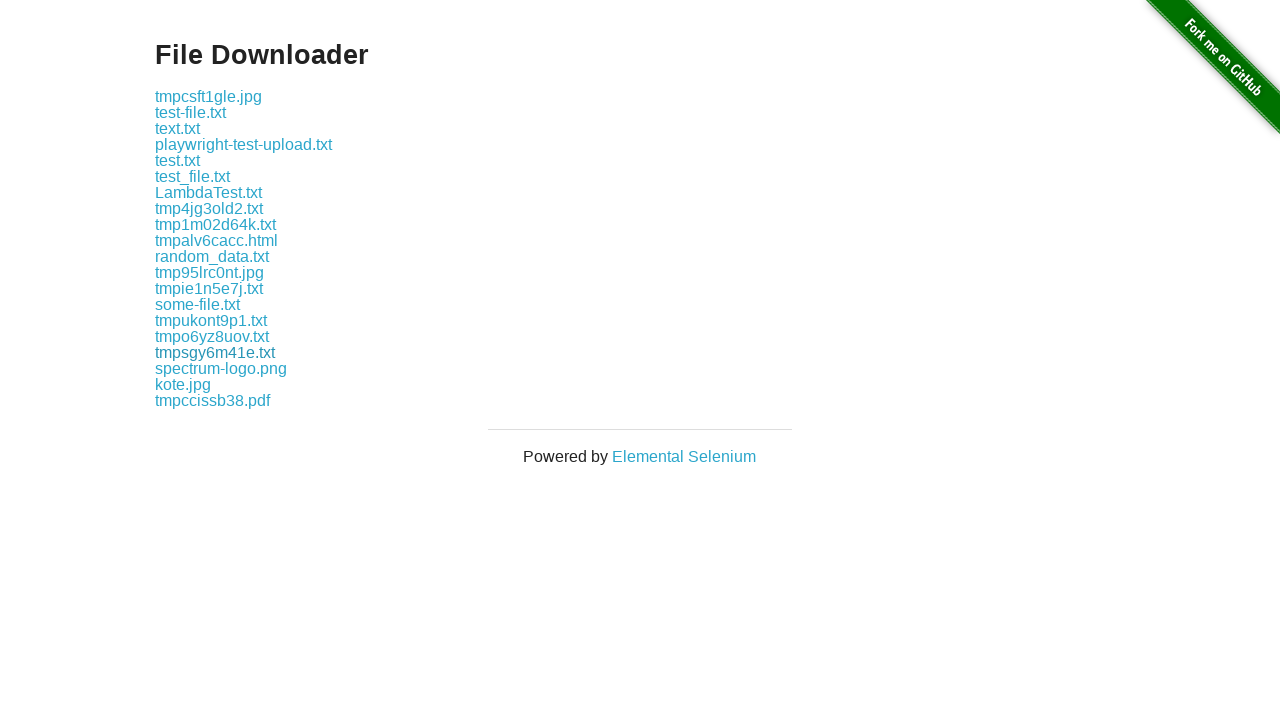

Retrieved download link #18
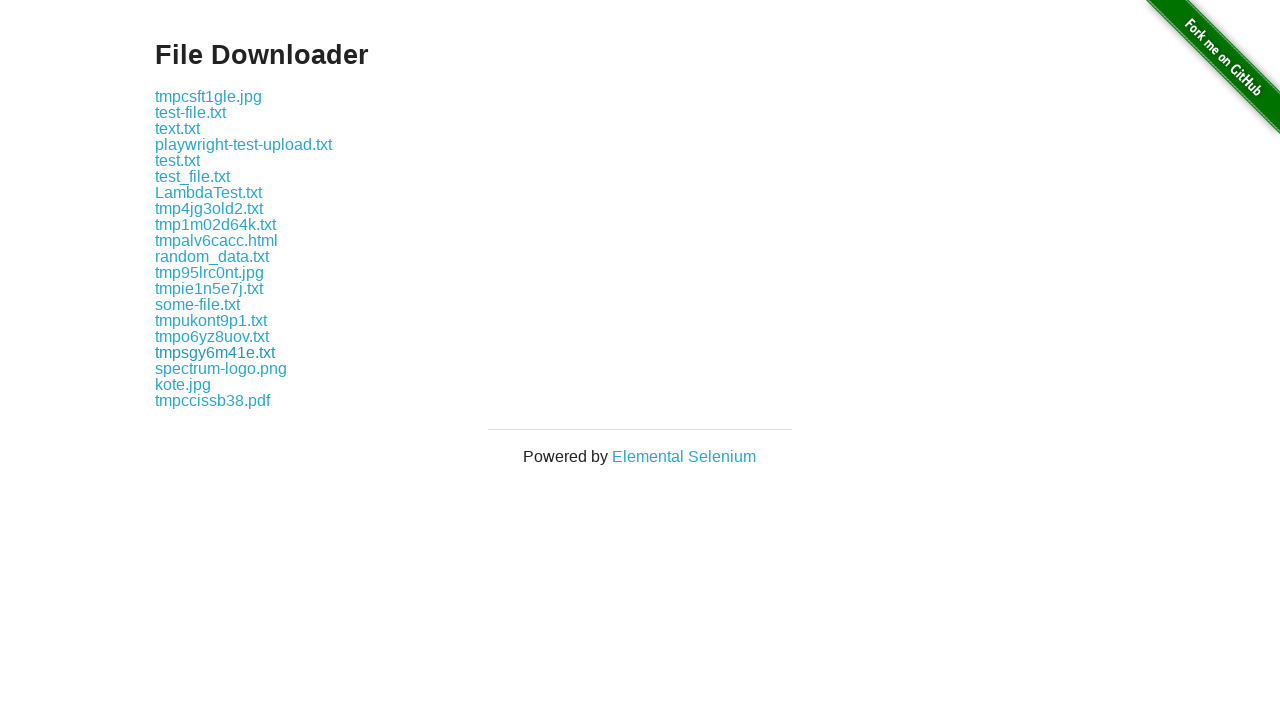

Clicked download link #18 at (221, 368) on div.example a >> nth=17
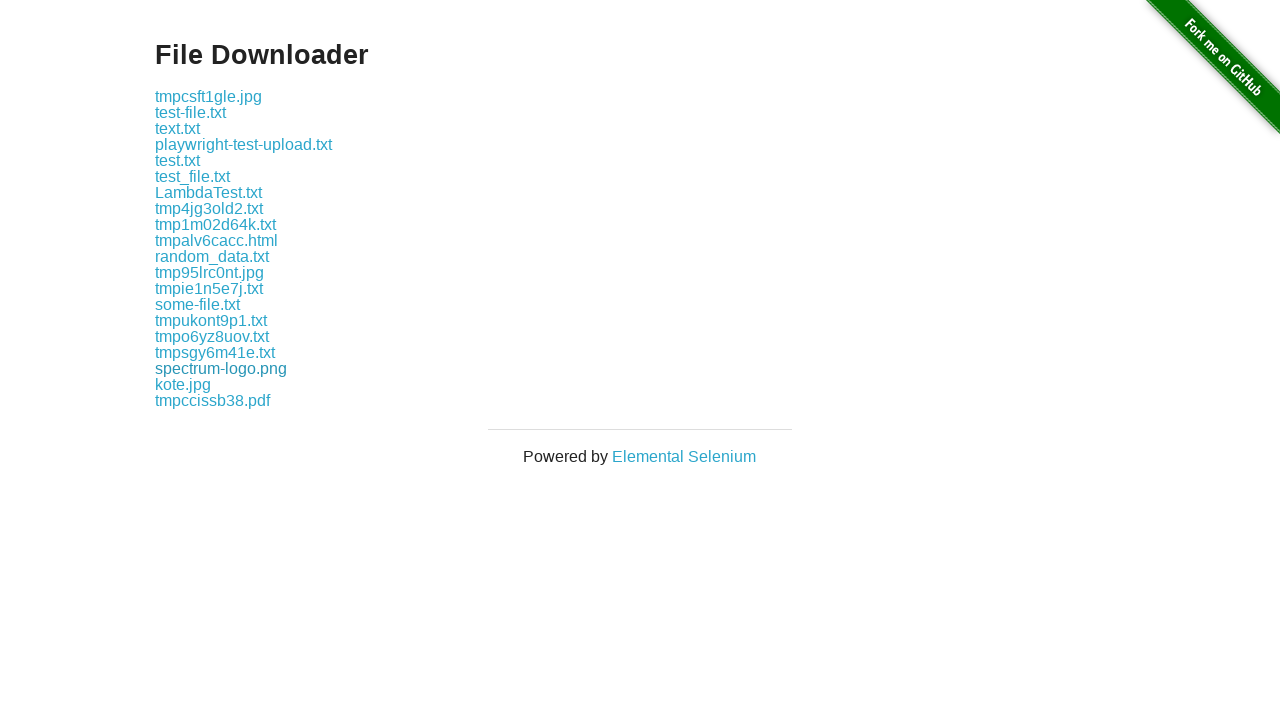

Retrieved download link #19
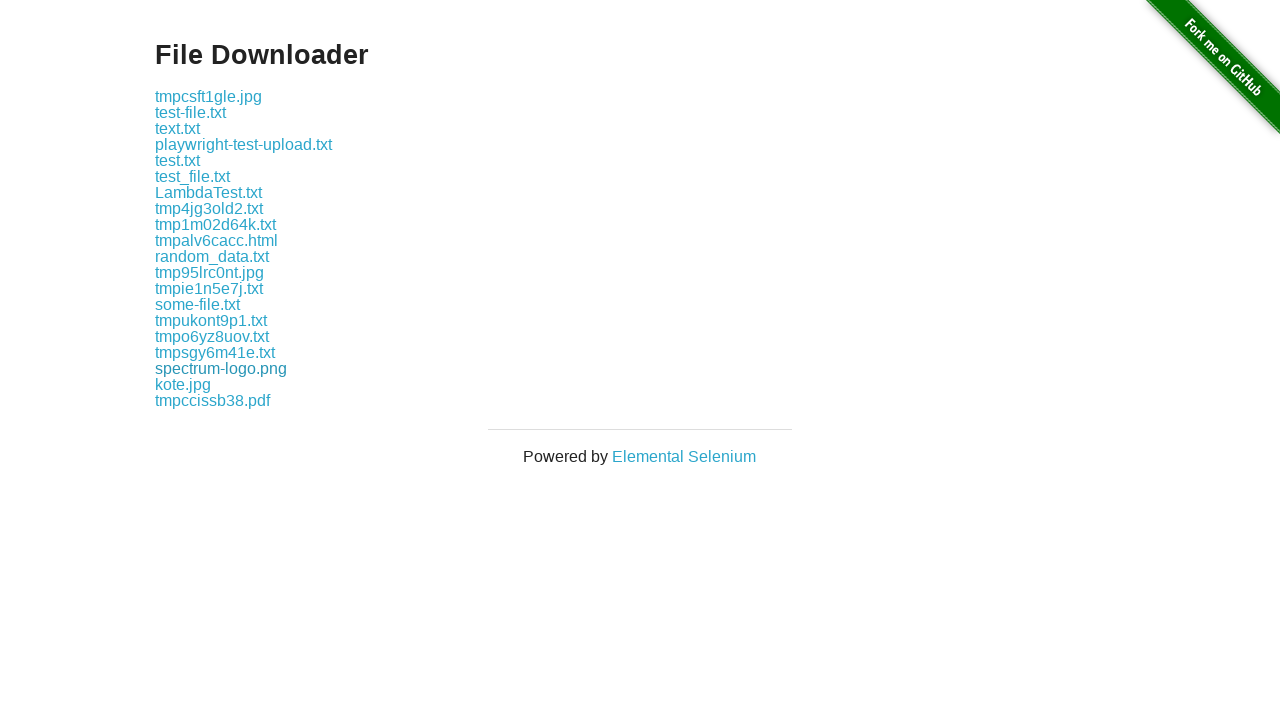

Clicked download link #19 at (183, 384) on div.example a >> nth=18
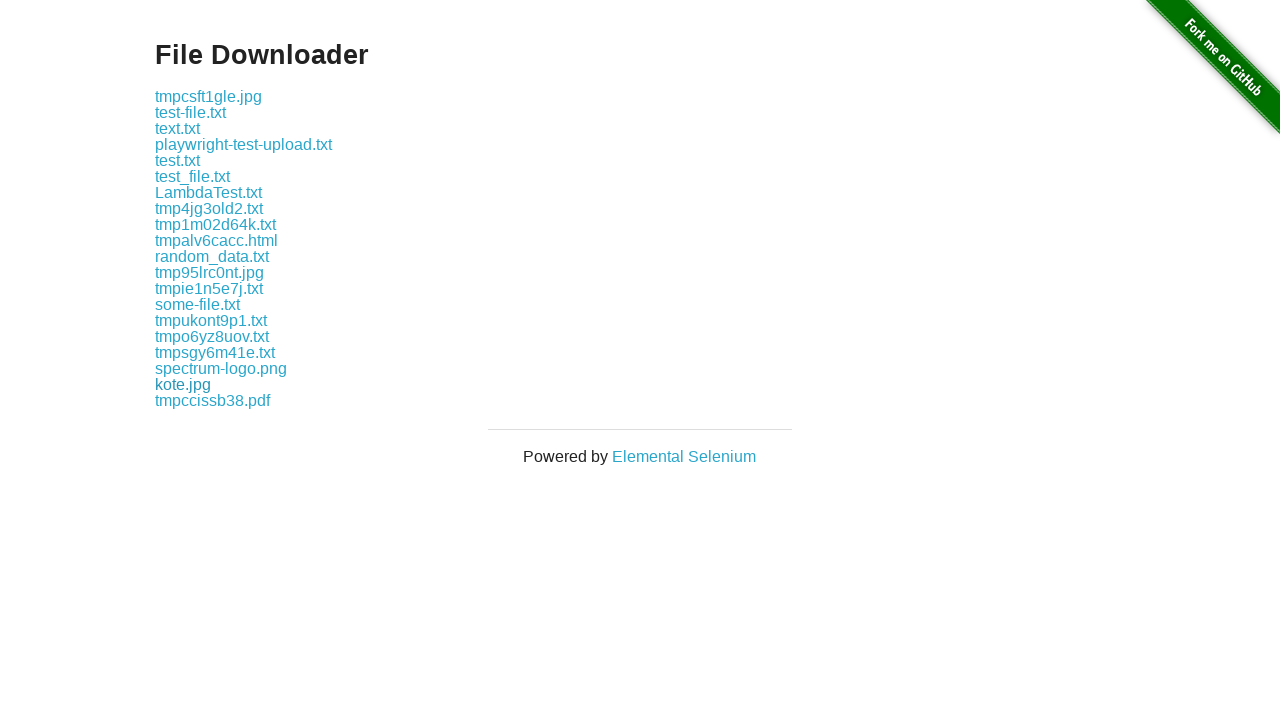

Retrieved download link #20
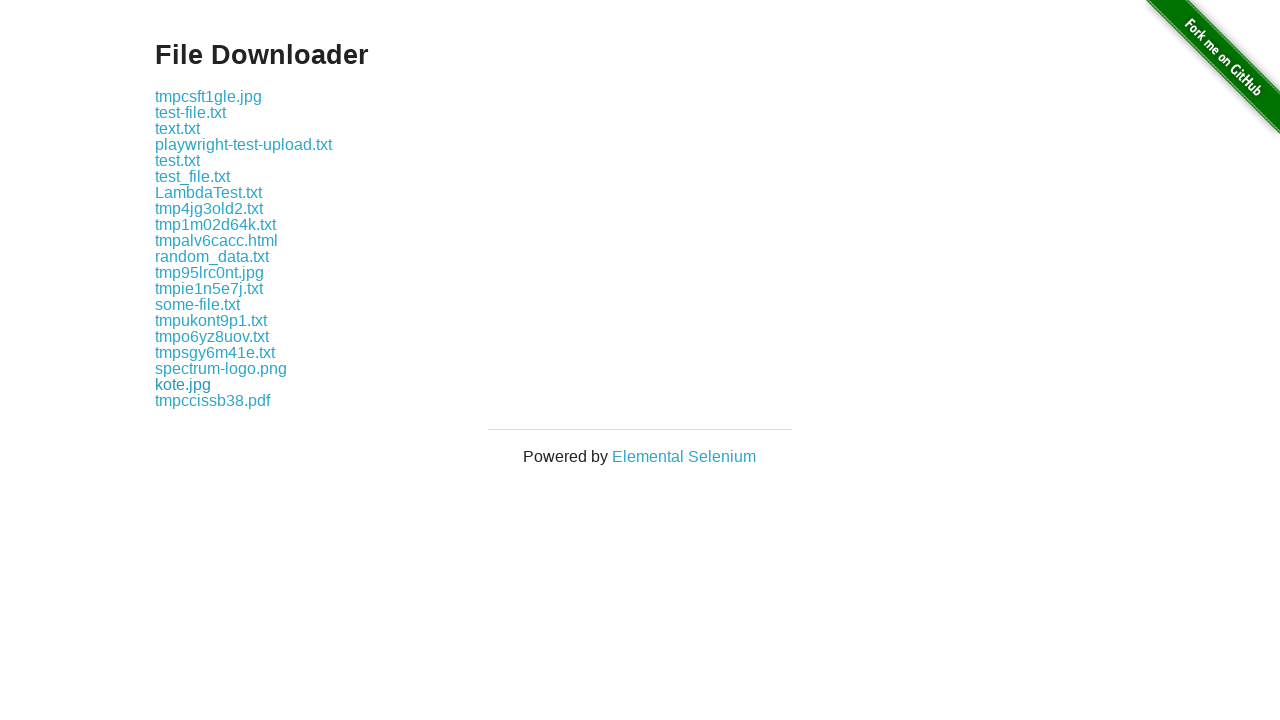

Clicked download link #20 at (212, 400) on div.example a >> nth=19
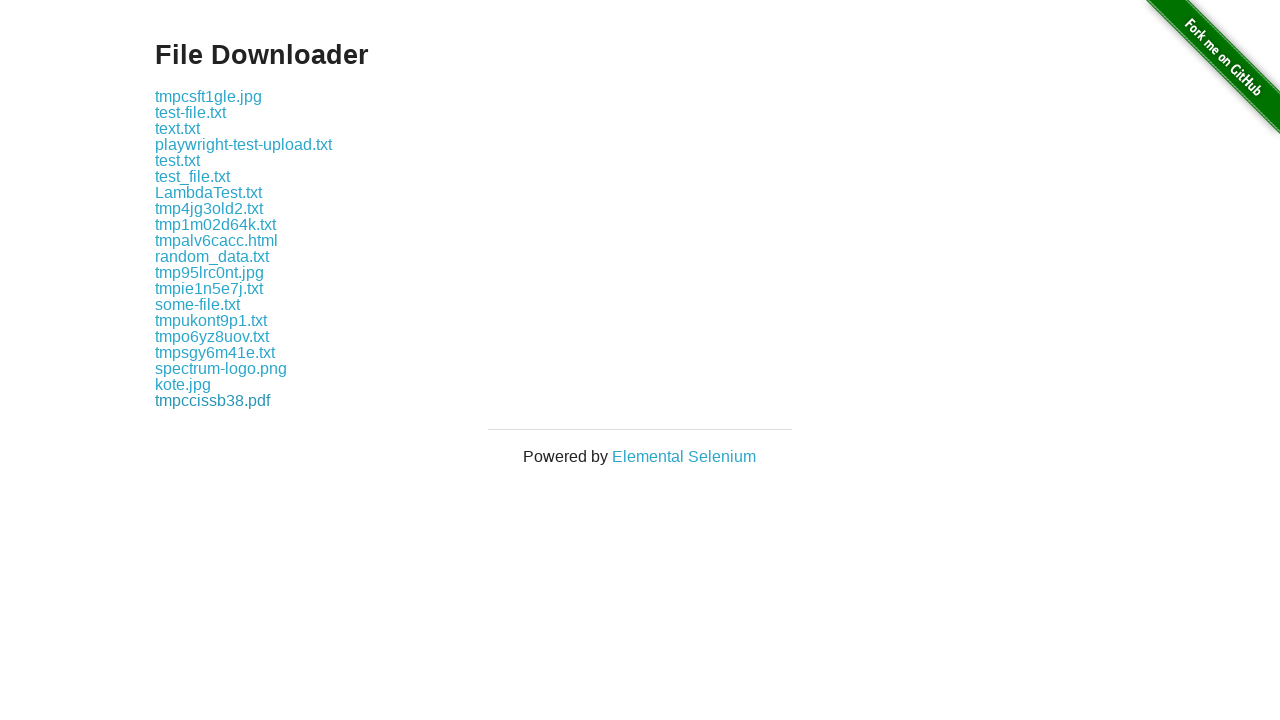

Waited 500ms for all download actions to complete
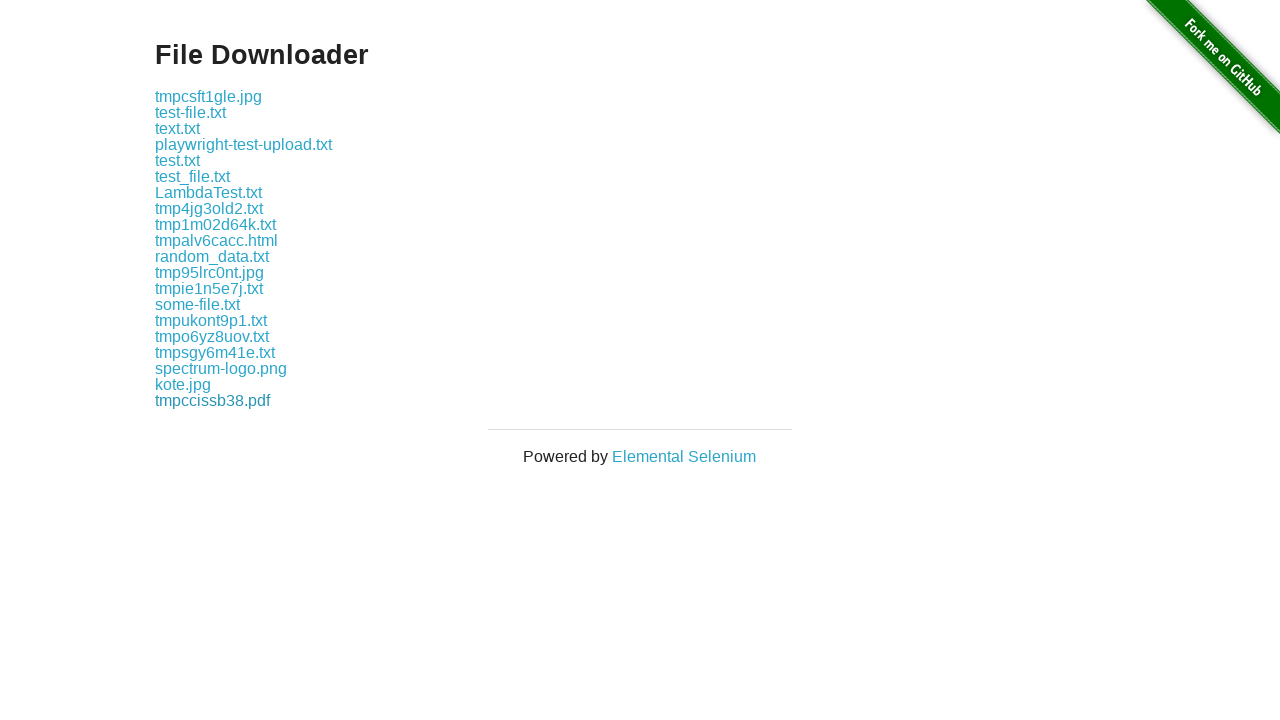

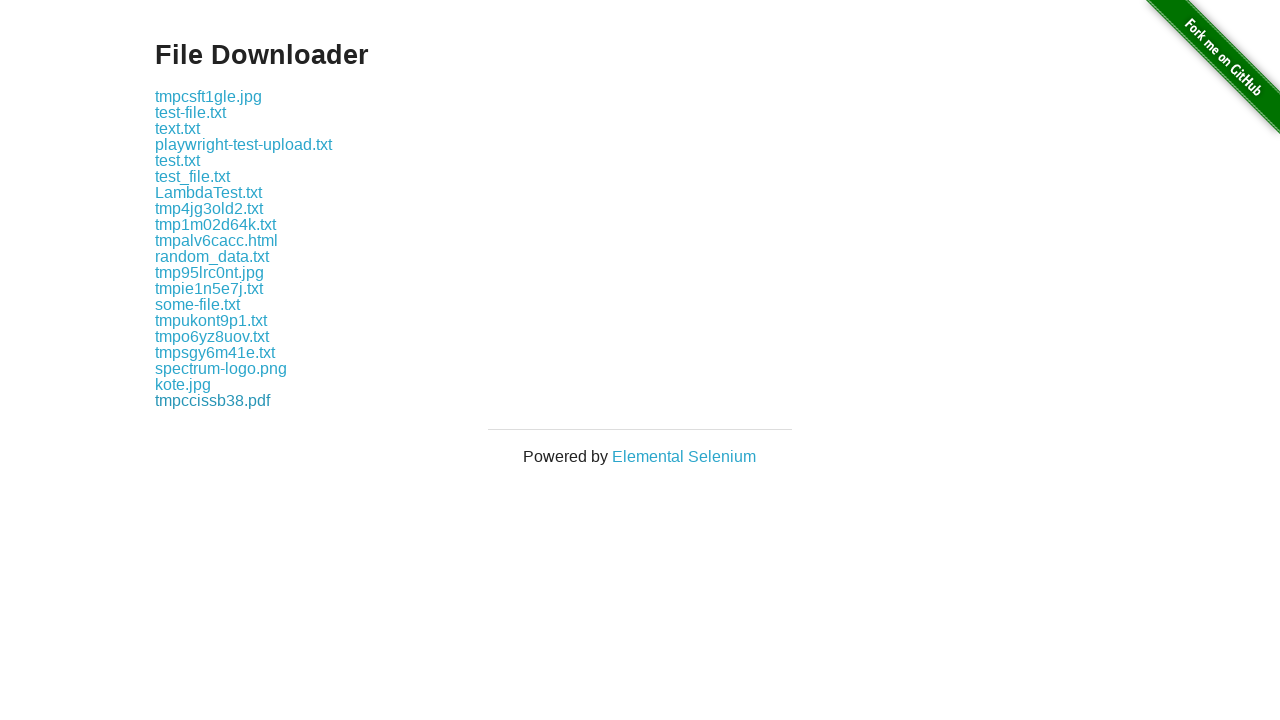